Tests infinite scroll page by scrolling down and up multiple times using JavaScript executor

Starting URL: https://practice.cydeo.com/infinite_scroll

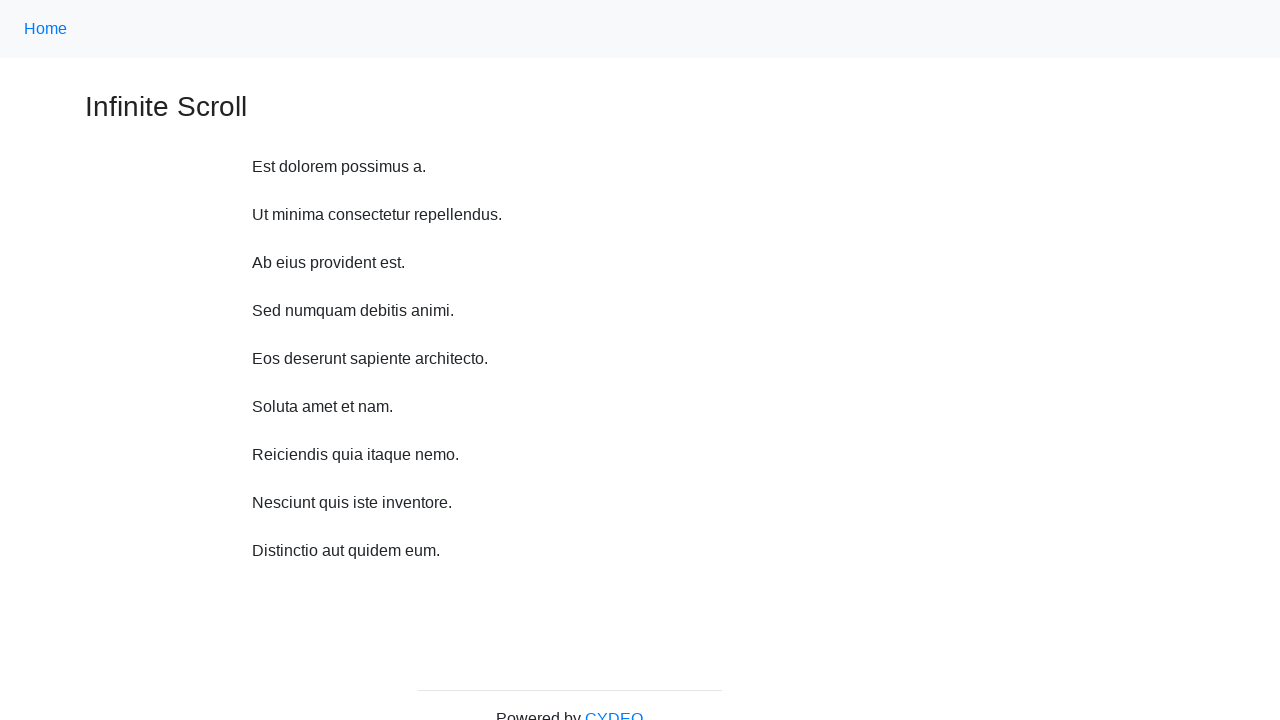

Scrolled down 750 pixels (iteration 1/10)
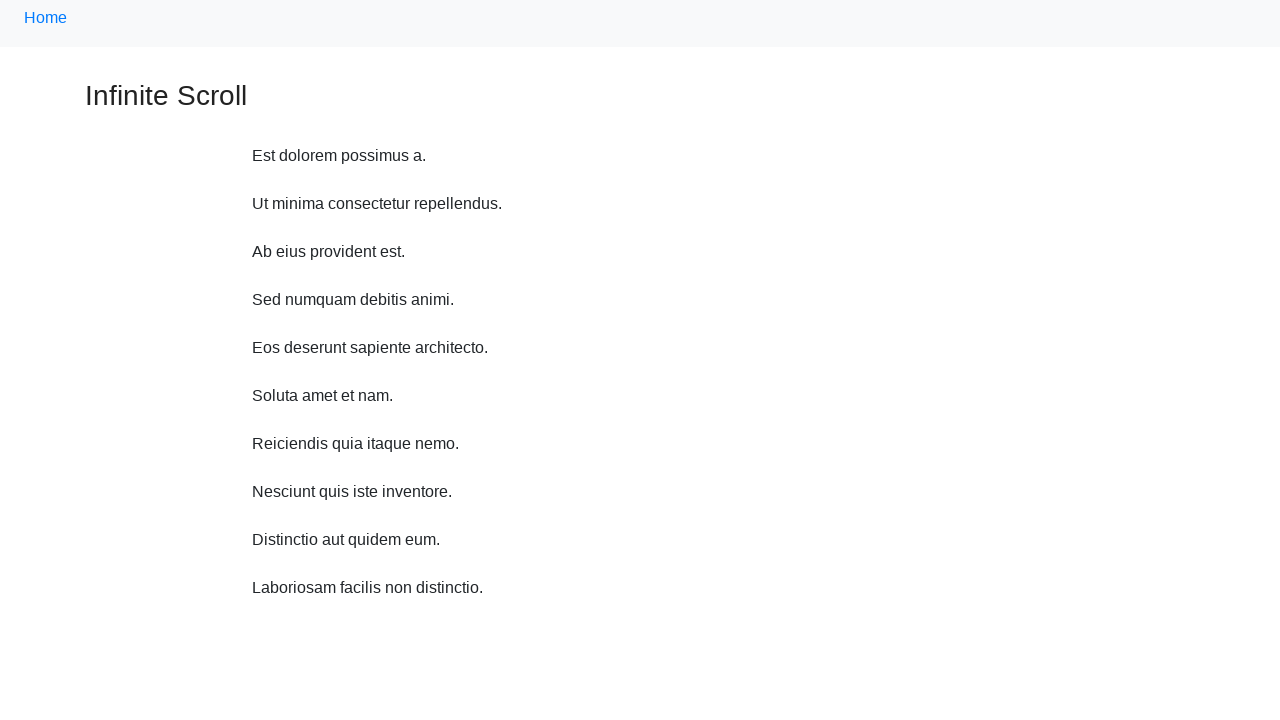

Waited 1 second after scrolling down (iteration 1/10)
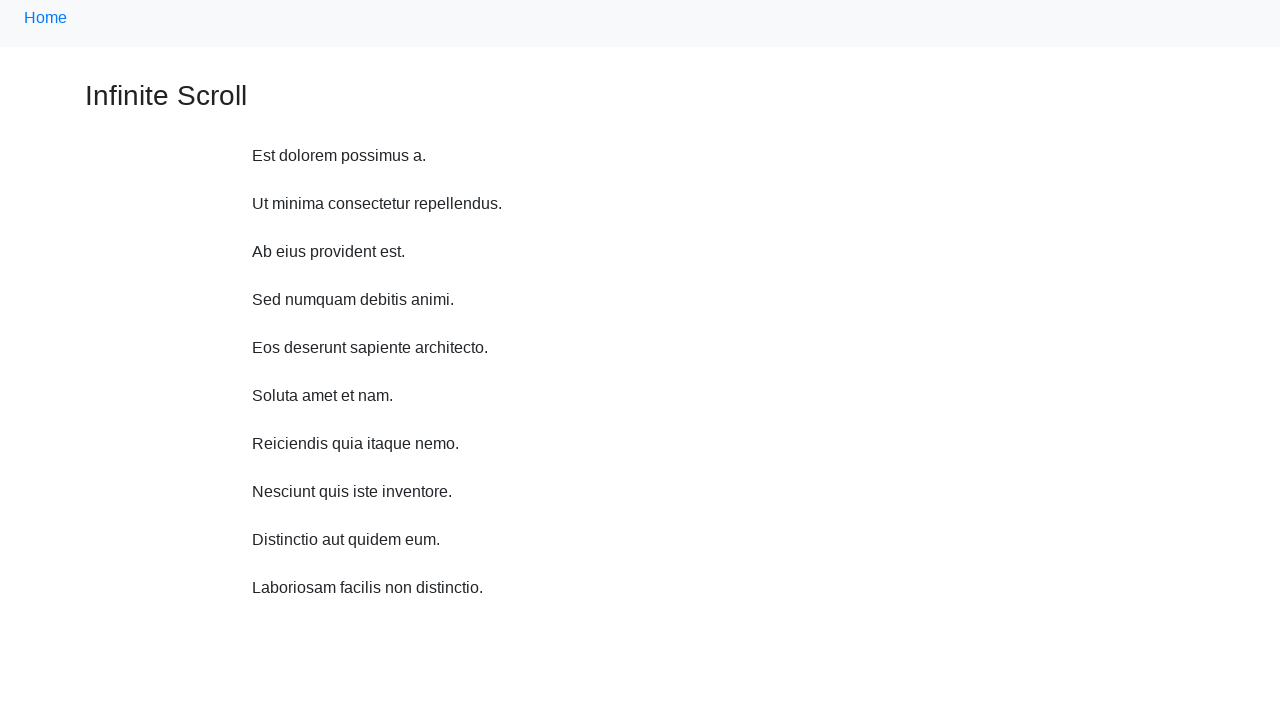

Scrolled down 750 pixels (iteration 2/10)
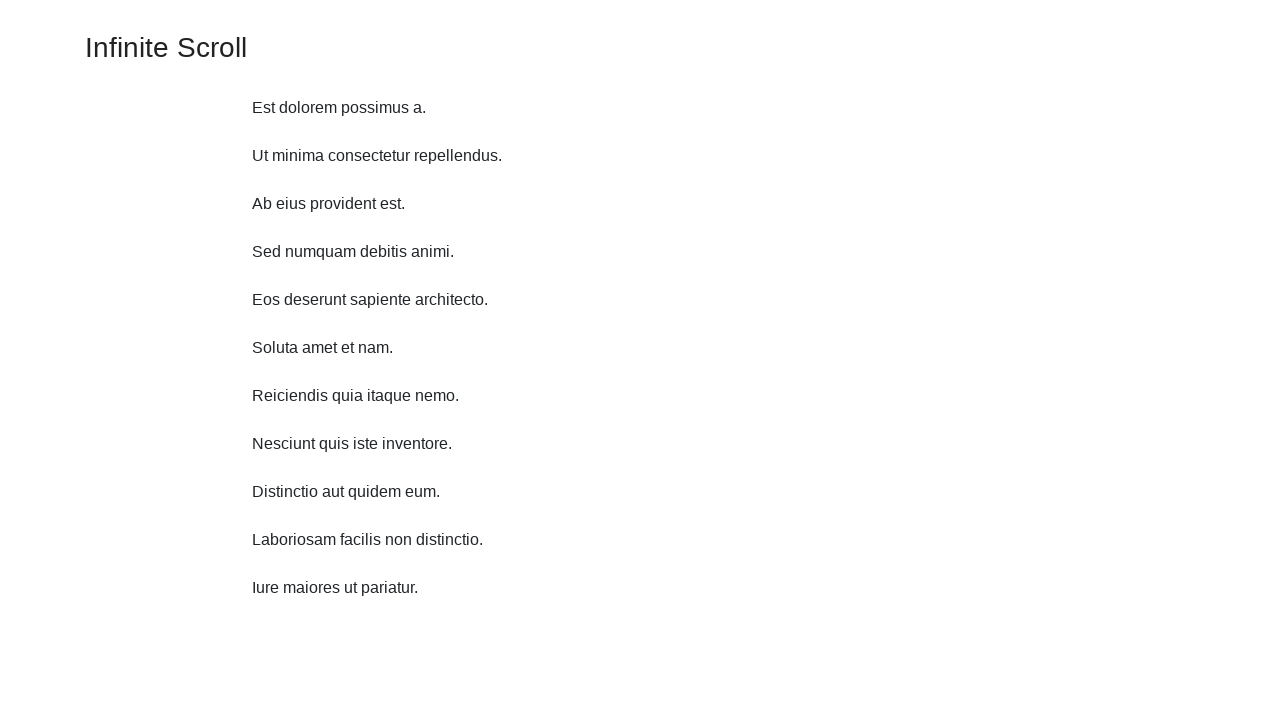

Waited 1 second after scrolling down (iteration 2/10)
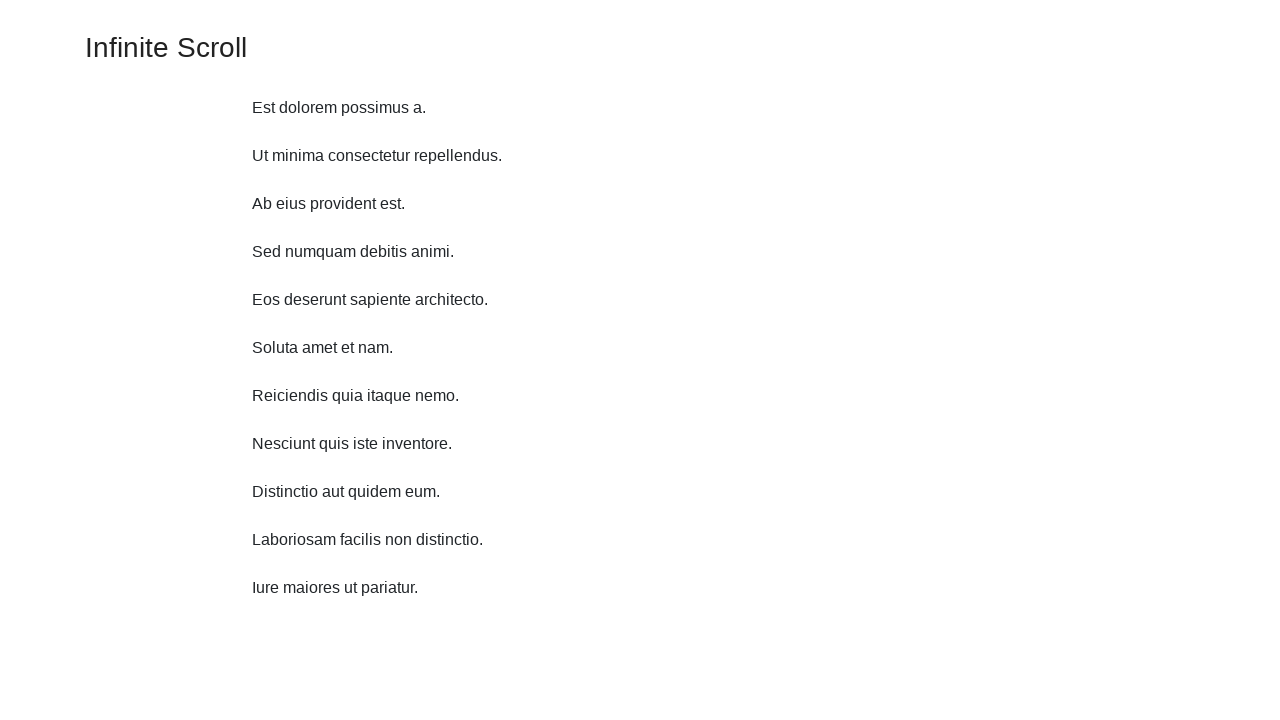

Scrolled down 750 pixels (iteration 3/10)
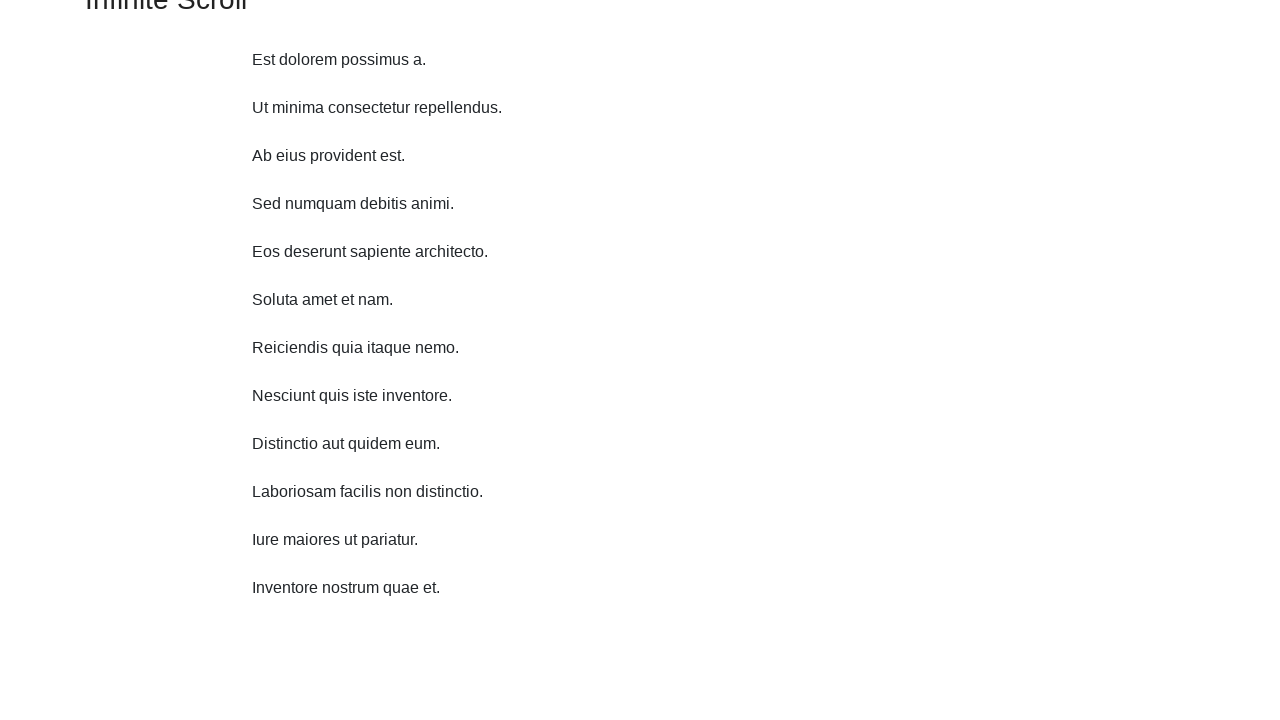

Waited 1 second after scrolling down (iteration 3/10)
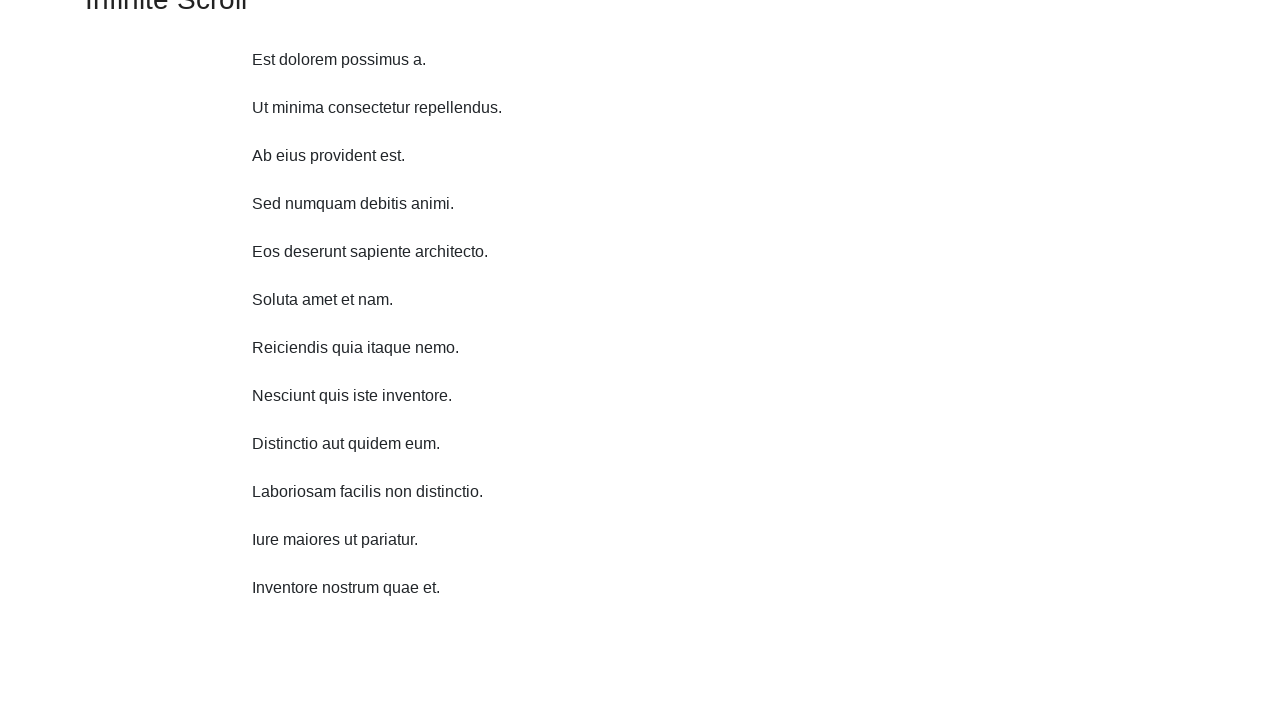

Scrolled down 750 pixels (iteration 4/10)
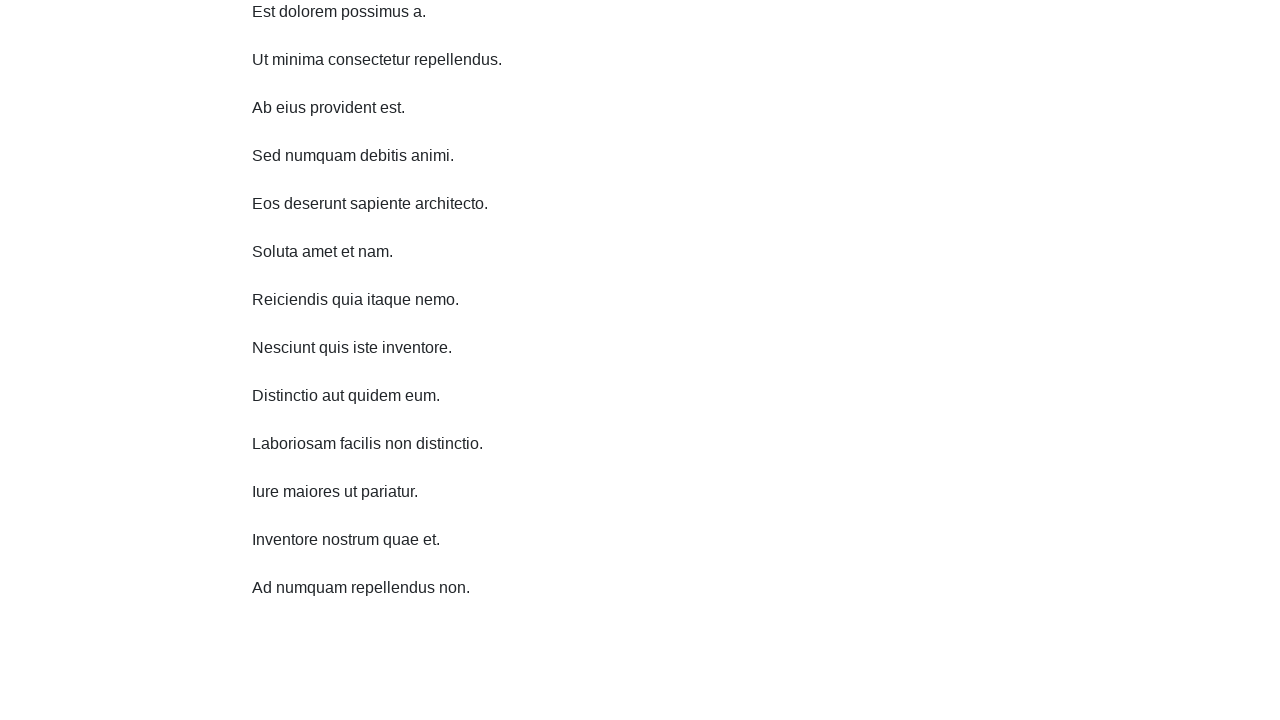

Waited 1 second after scrolling down (iteration 4/10)
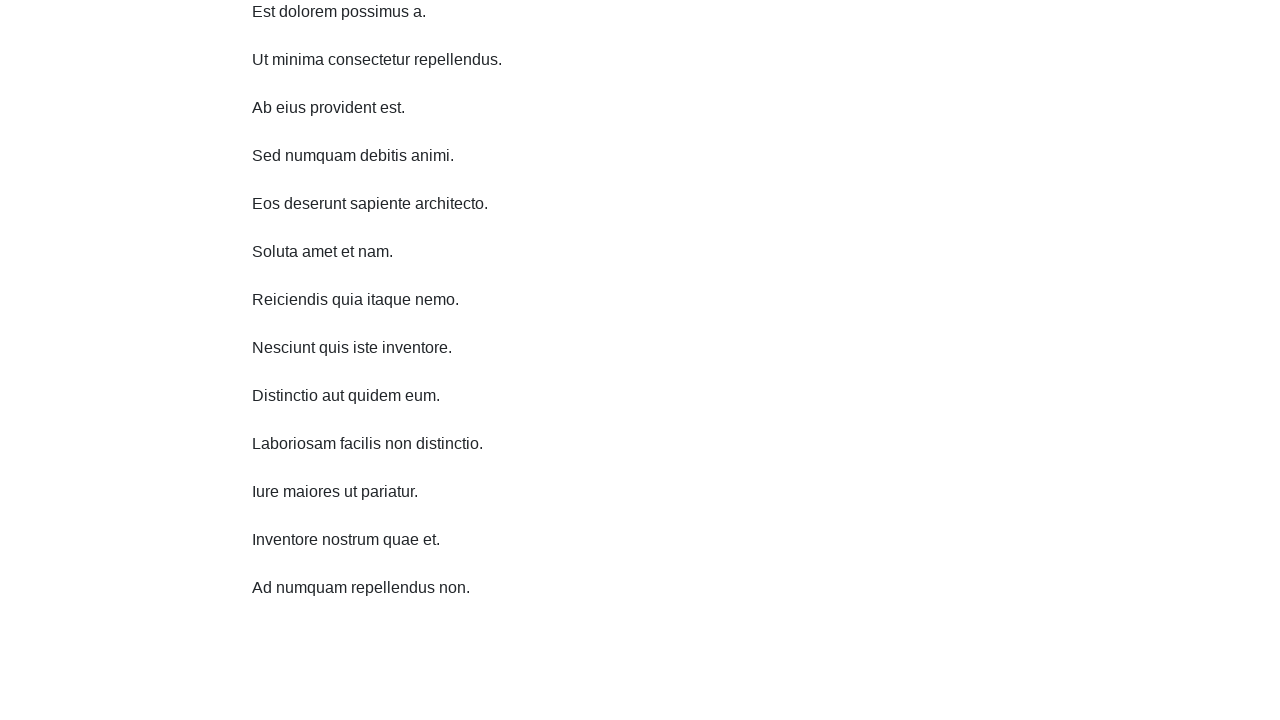

Scrolled down 750 pixels (iteration 5/10)
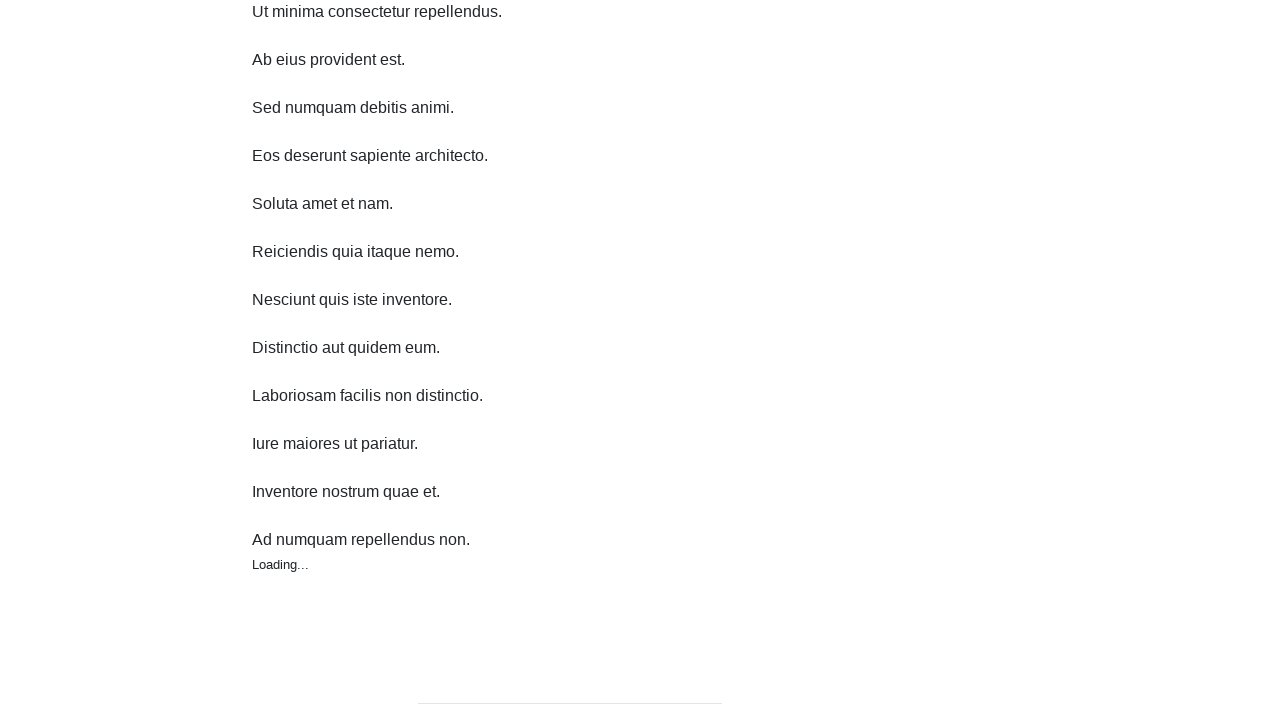

Waited 1 second after scrolling down (iteration 5/10)
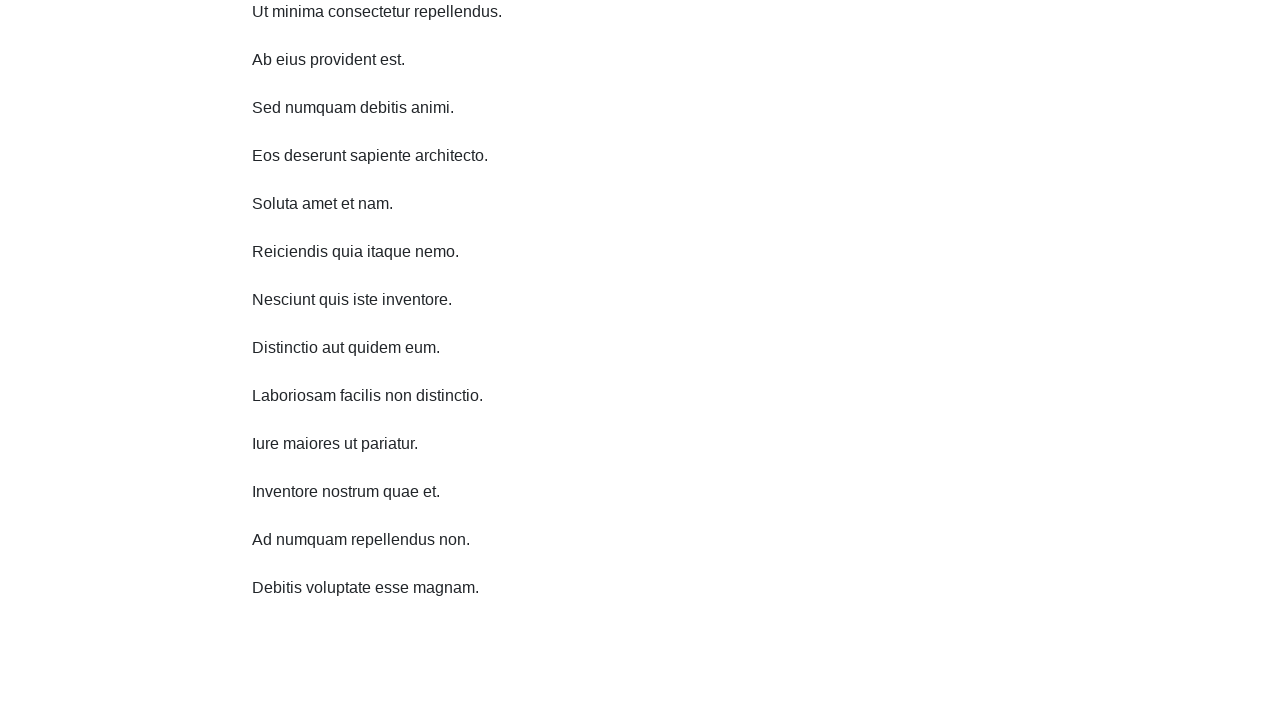

Scrolled down 750 pixels (iteration 6/10)
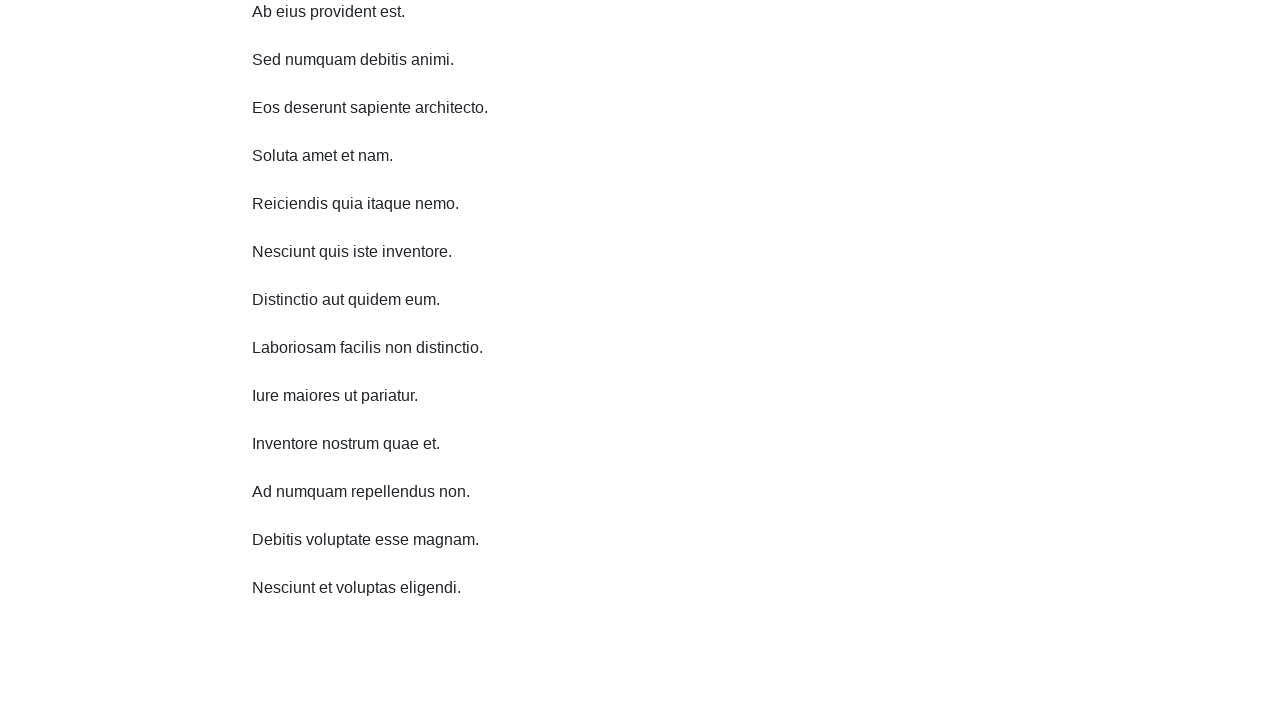

Waited 1 second after scrolling down (iteration 6/10)
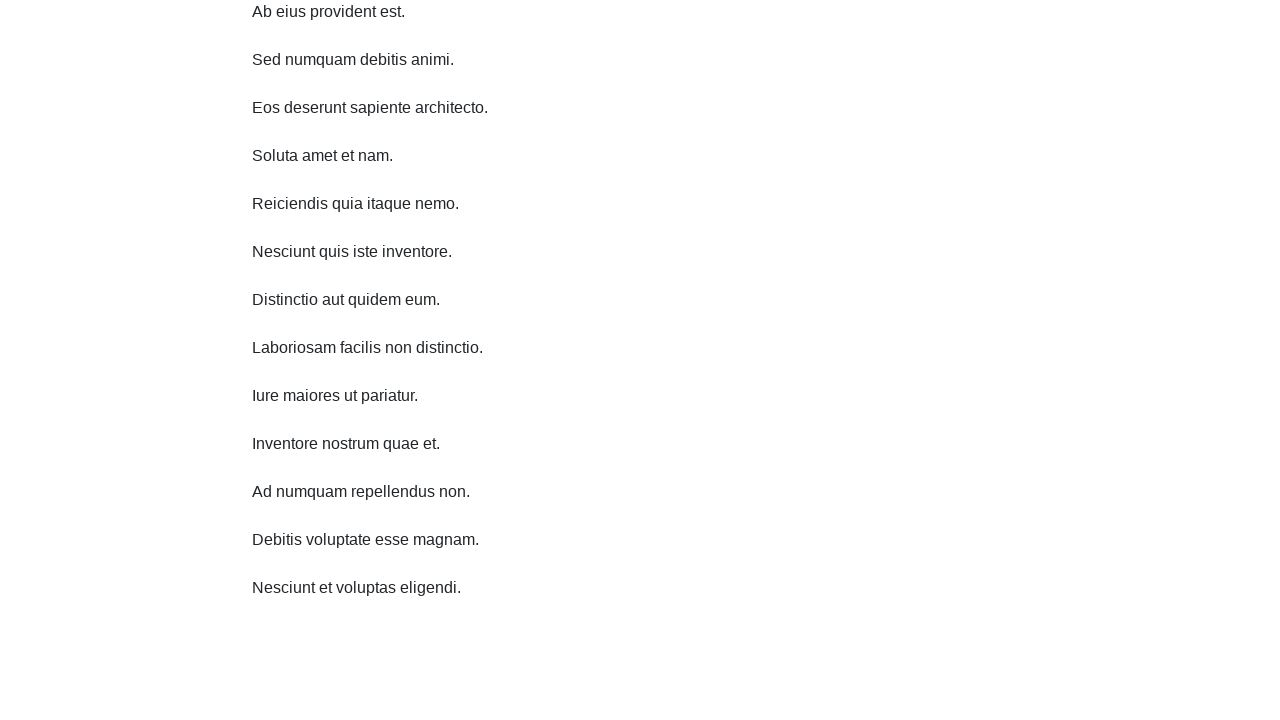

Scrolled down 750 pixels (iteration 7/10)
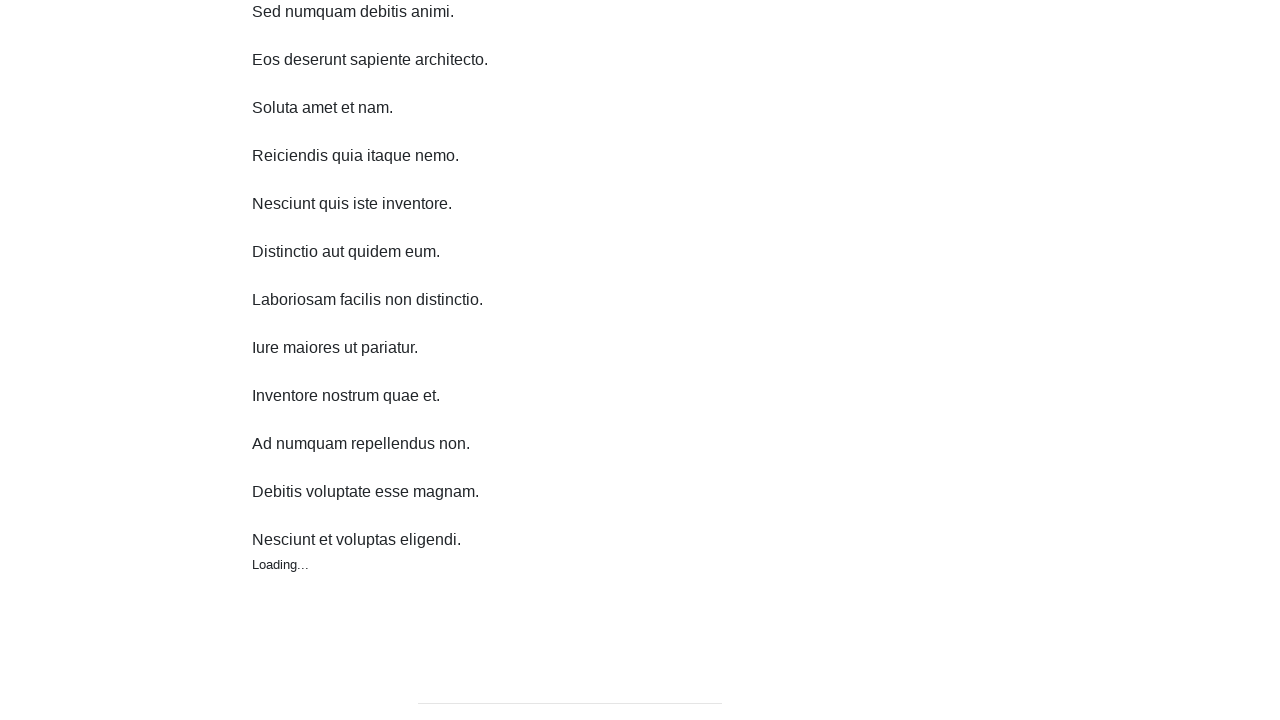

Waited 1 second after scrolling down (iteration 7/10)
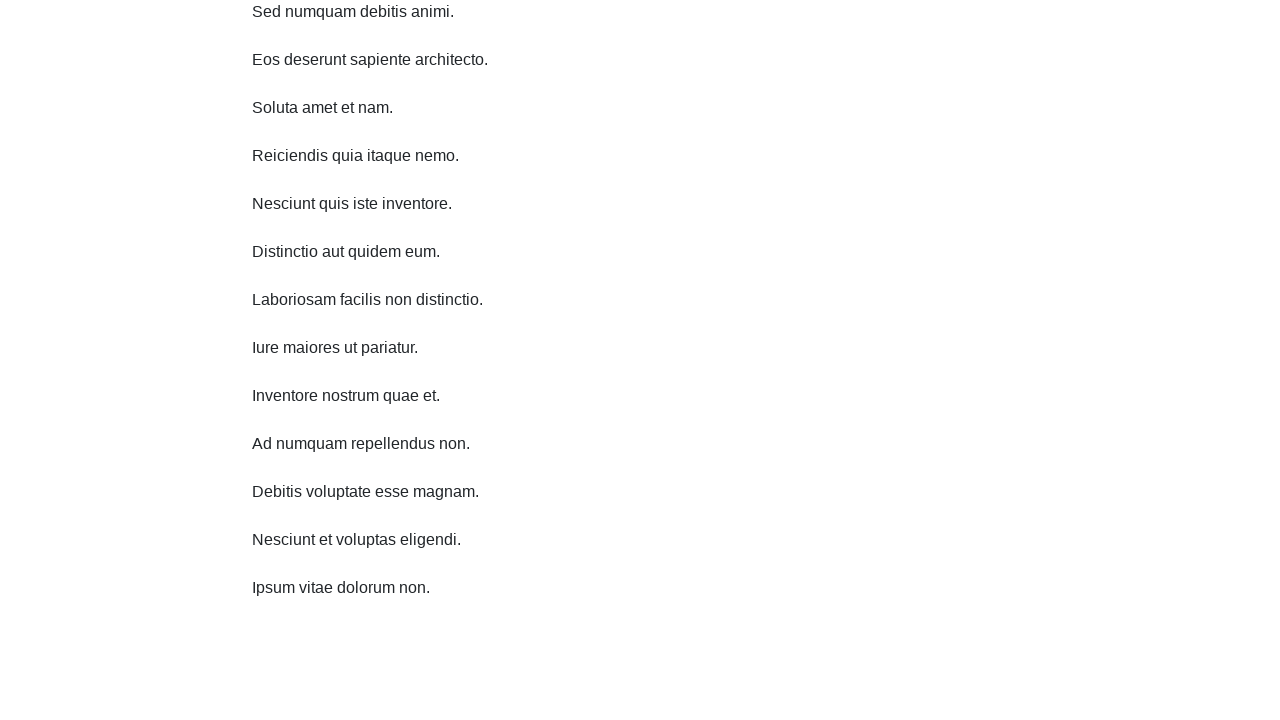

Scrolled down 750 pixels (iteration 8/10)
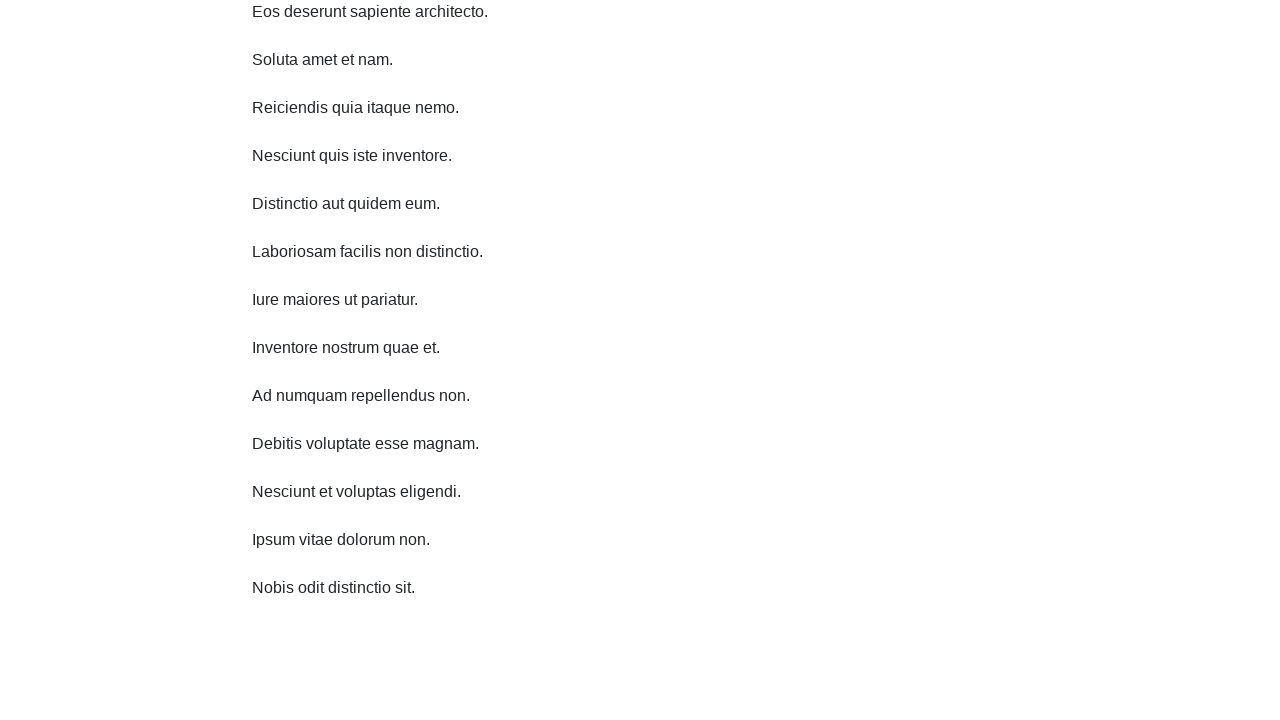

Waited 1 second after scrolling down (iteration 8/10)
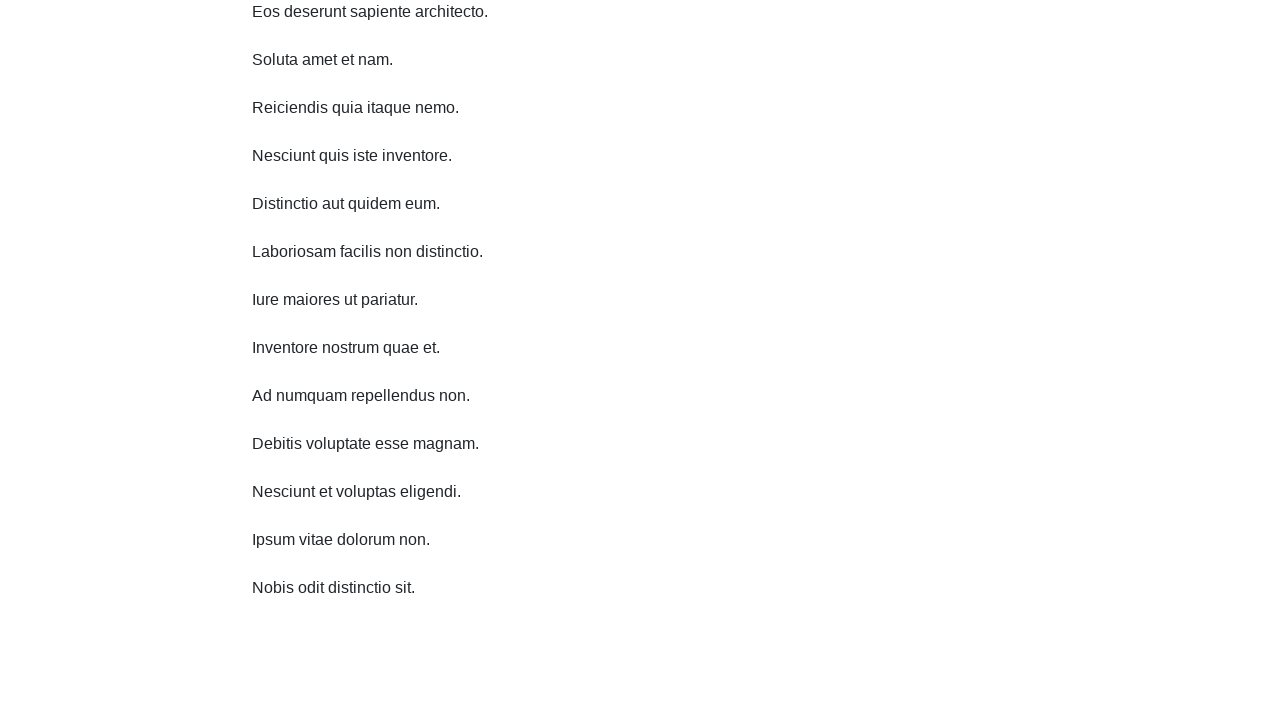

Scrolled down 750 pixels (iteration 9/10)
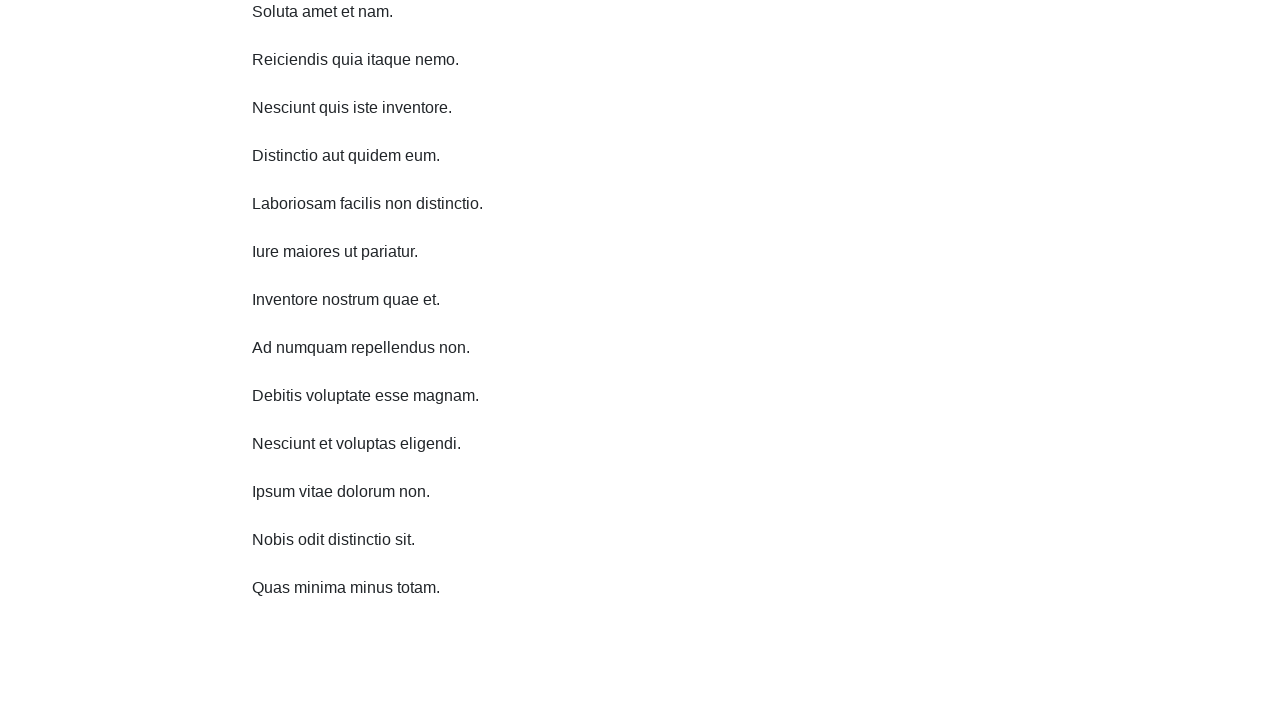

Waited 1 second after scrolling down (iteration 9/10)
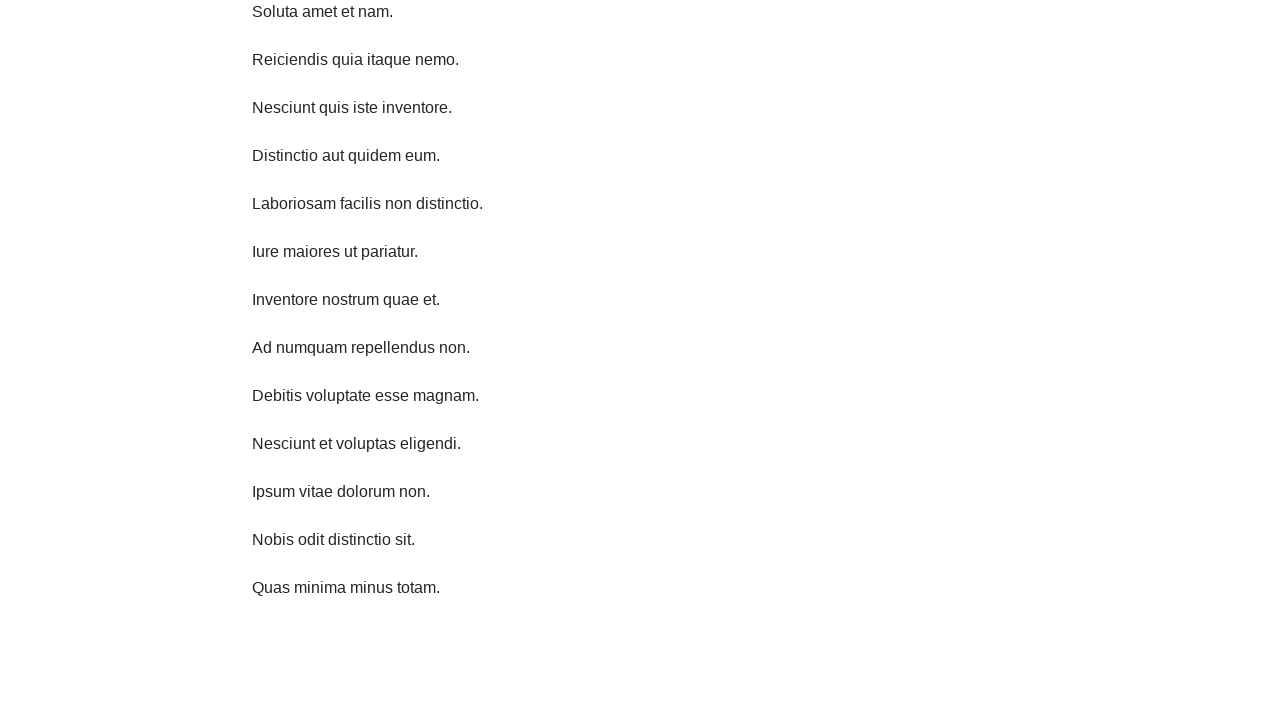

Scrolled down 750 pixels (iteration 10/10)
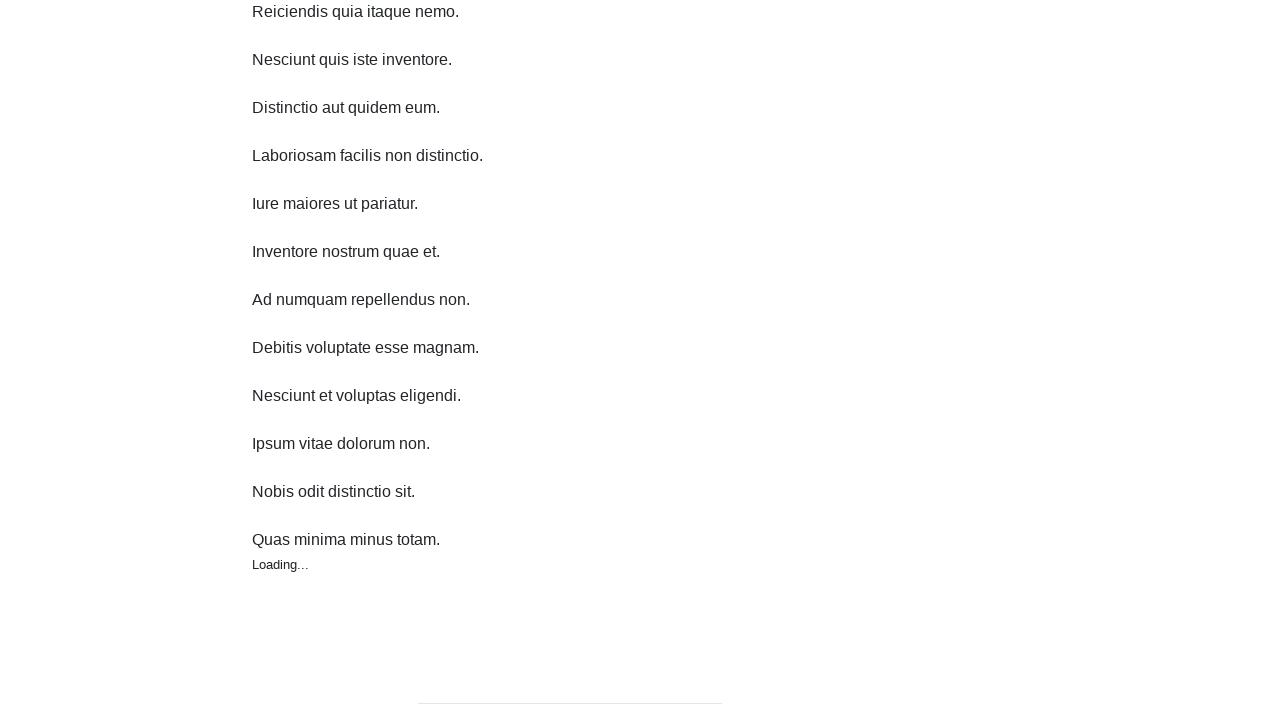

Waited 1 second after scrolling down (iteration 10/10)
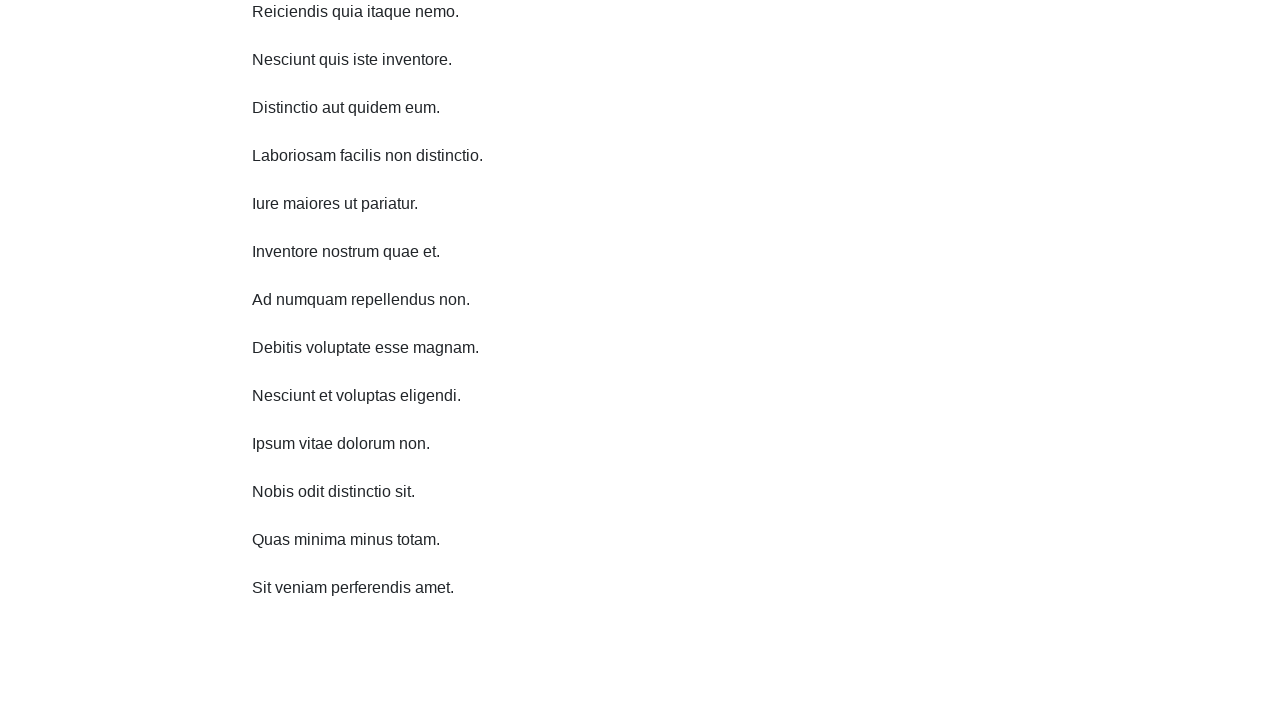

Scrolled up 750 pixels (iteration 1/10)
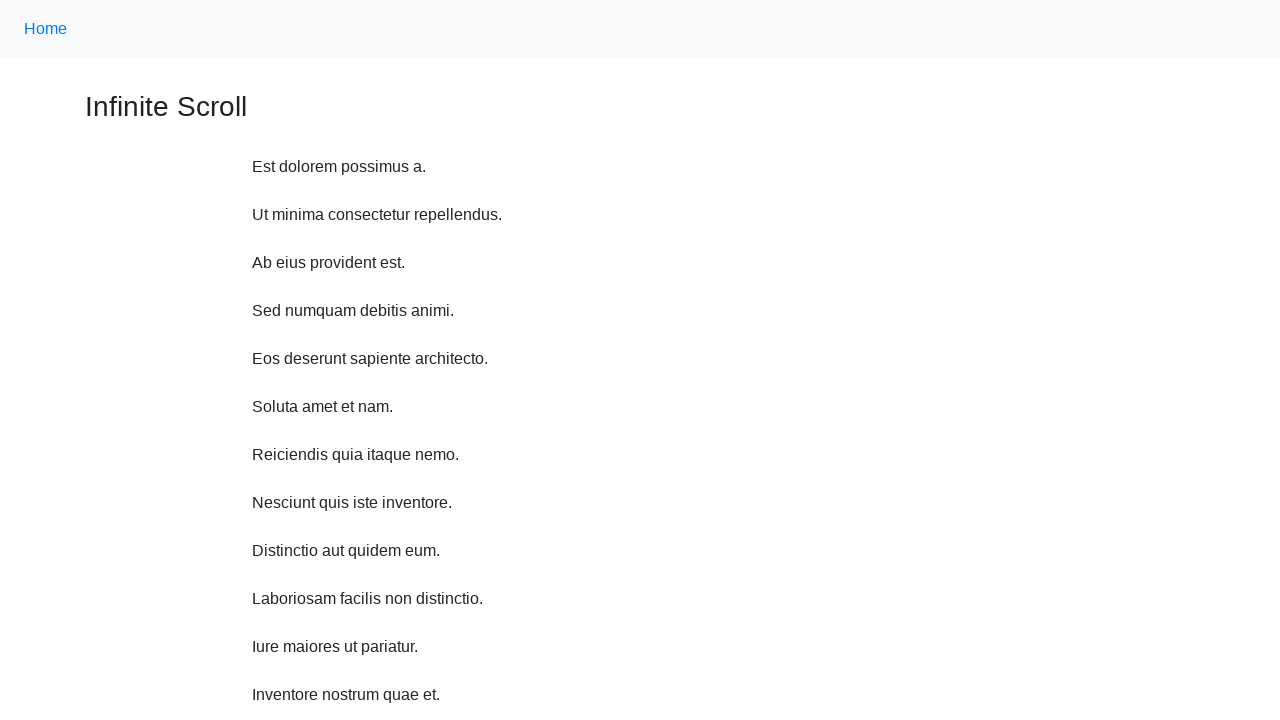

Waited 1 second after scrolling up (iteration 1/10)
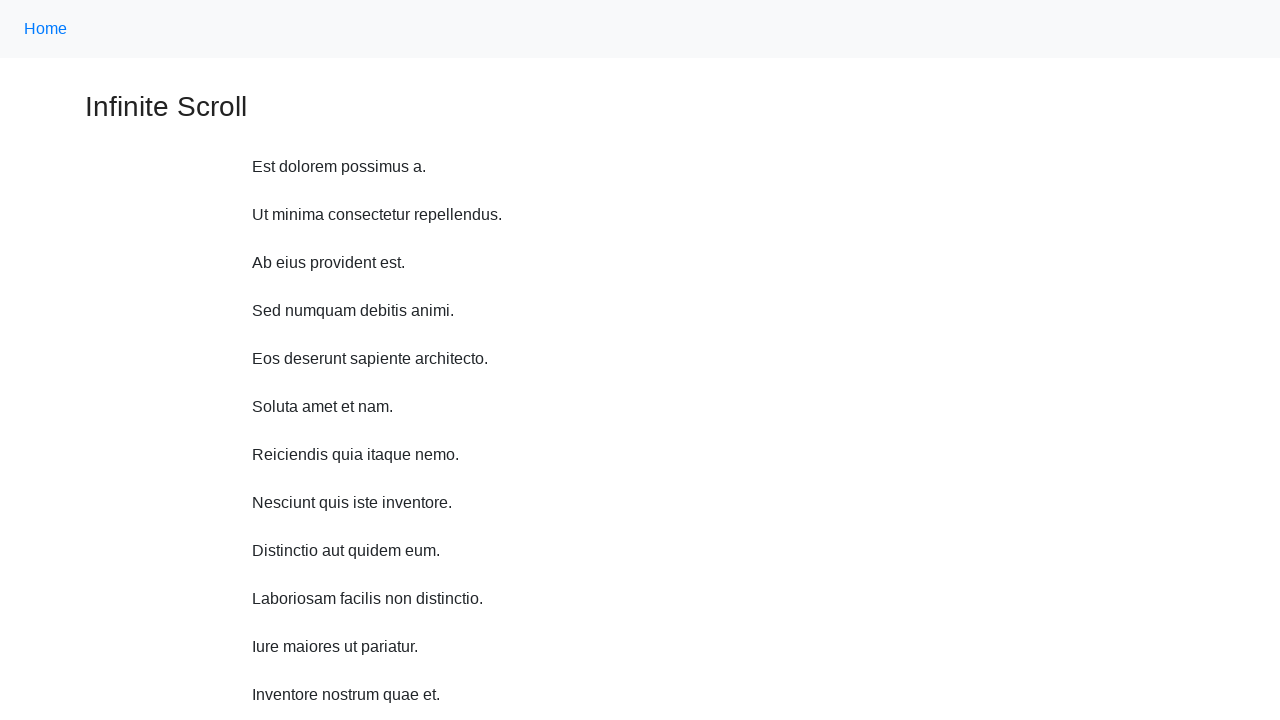

Scrolled up 750 pixels (iteration 2/10)
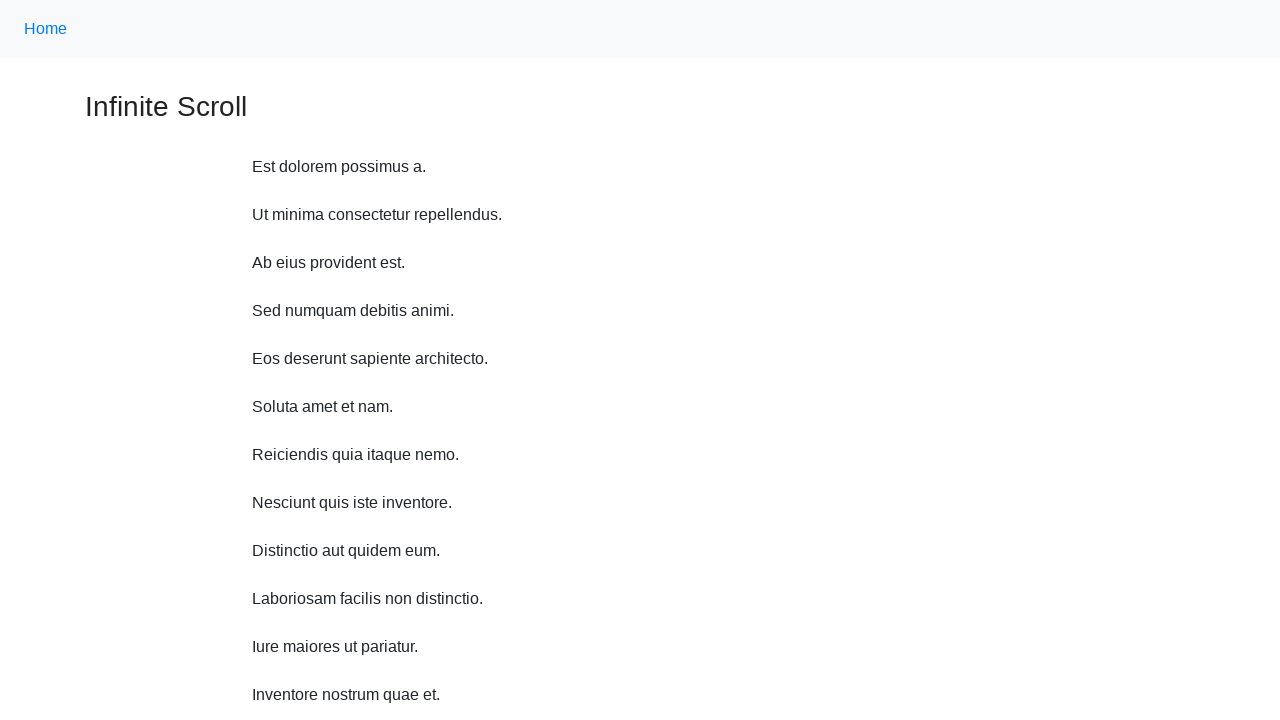

Waited 1 second after scrolling up (iteration 2/10)
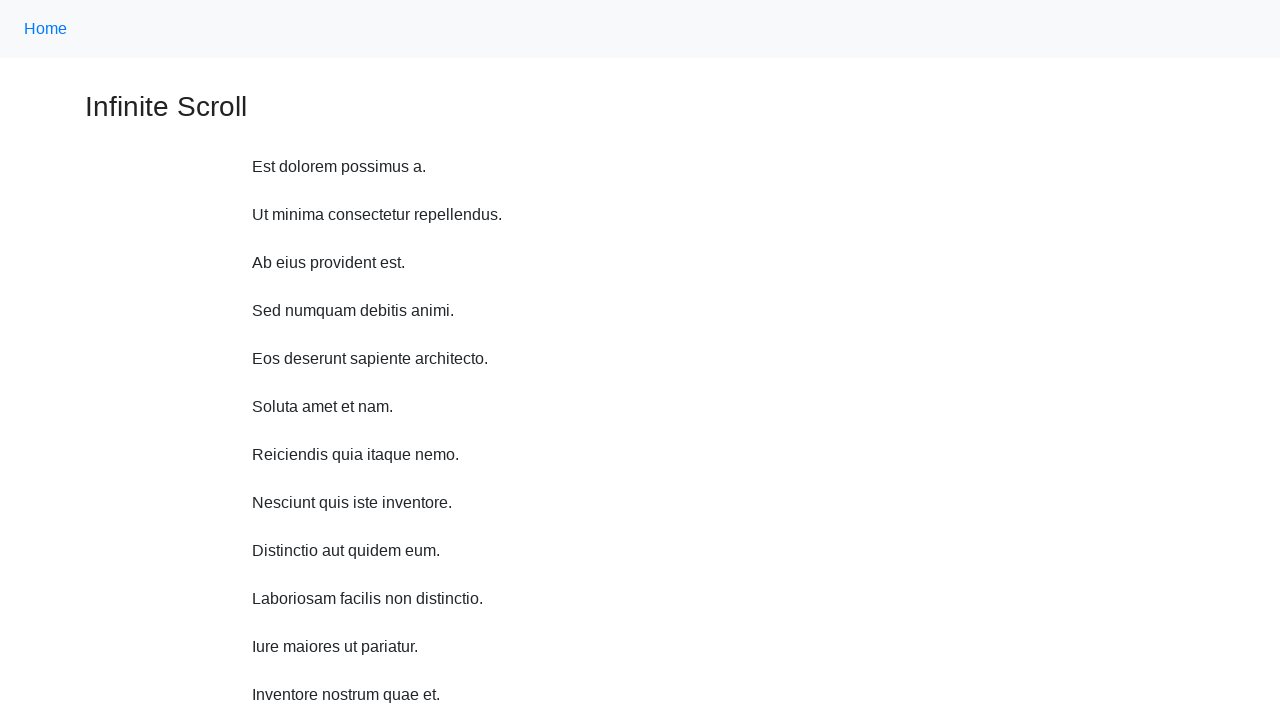

Scrolled up 750 pixels (iteration 3/10)
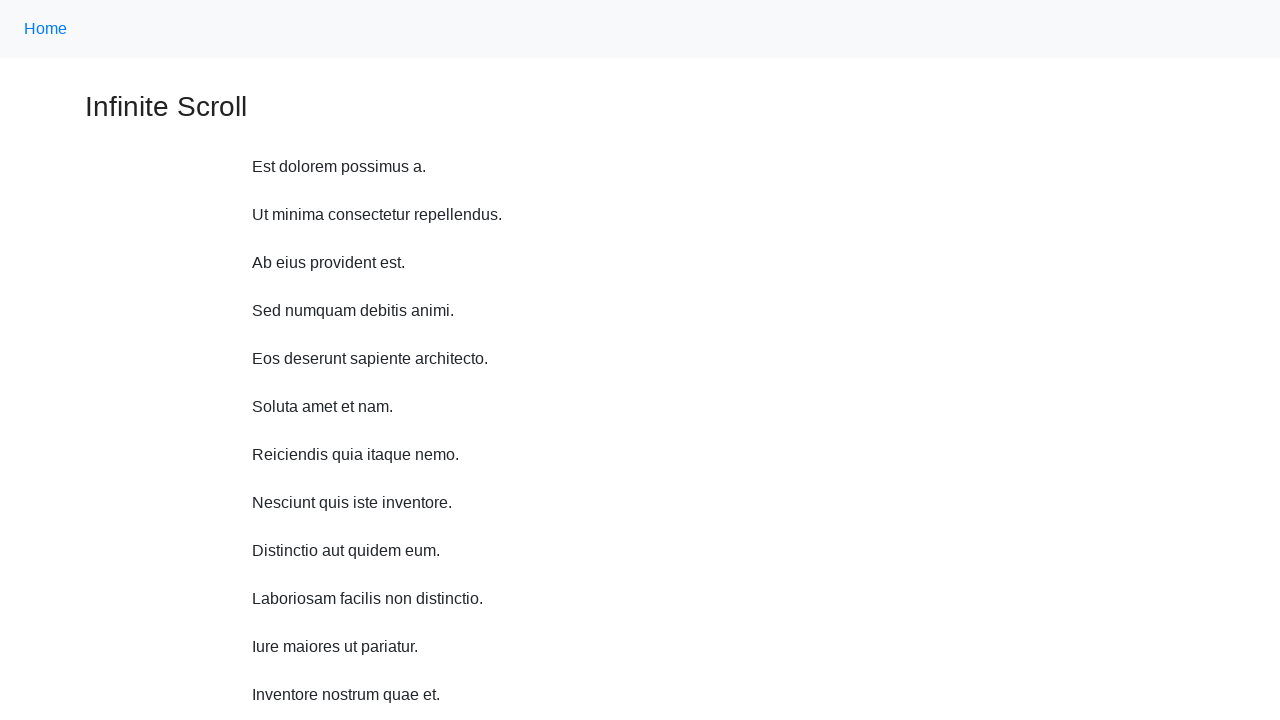

Waited 1 second after scrolling up (iteration 3/10)
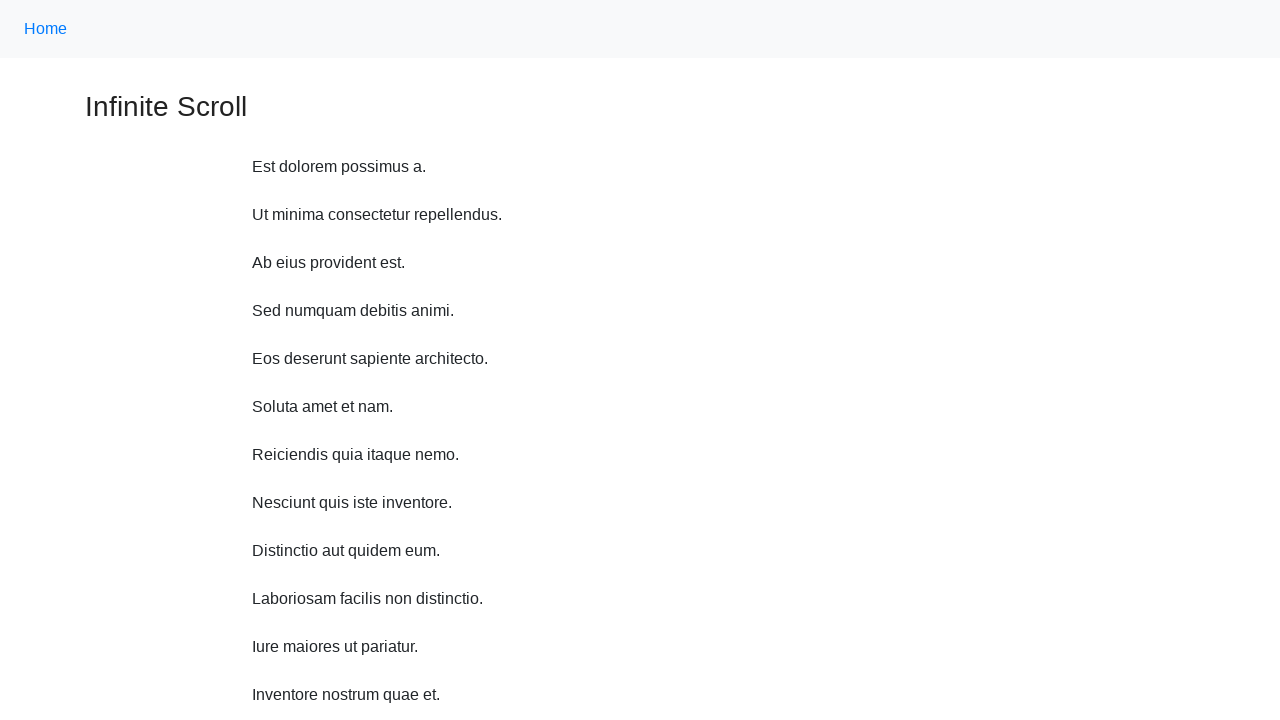

Scrolled up 750 pixels (iteration 4/10)
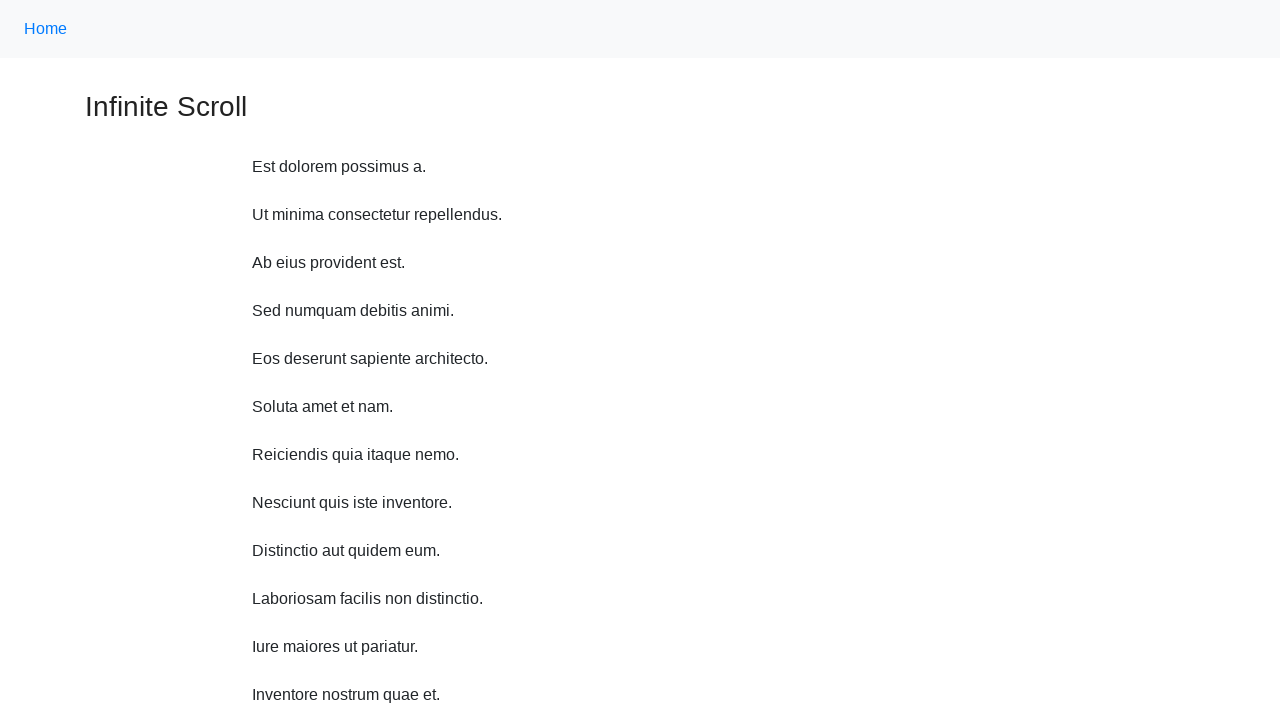

Waited 1 second after scrolling up (iteration 4/10)
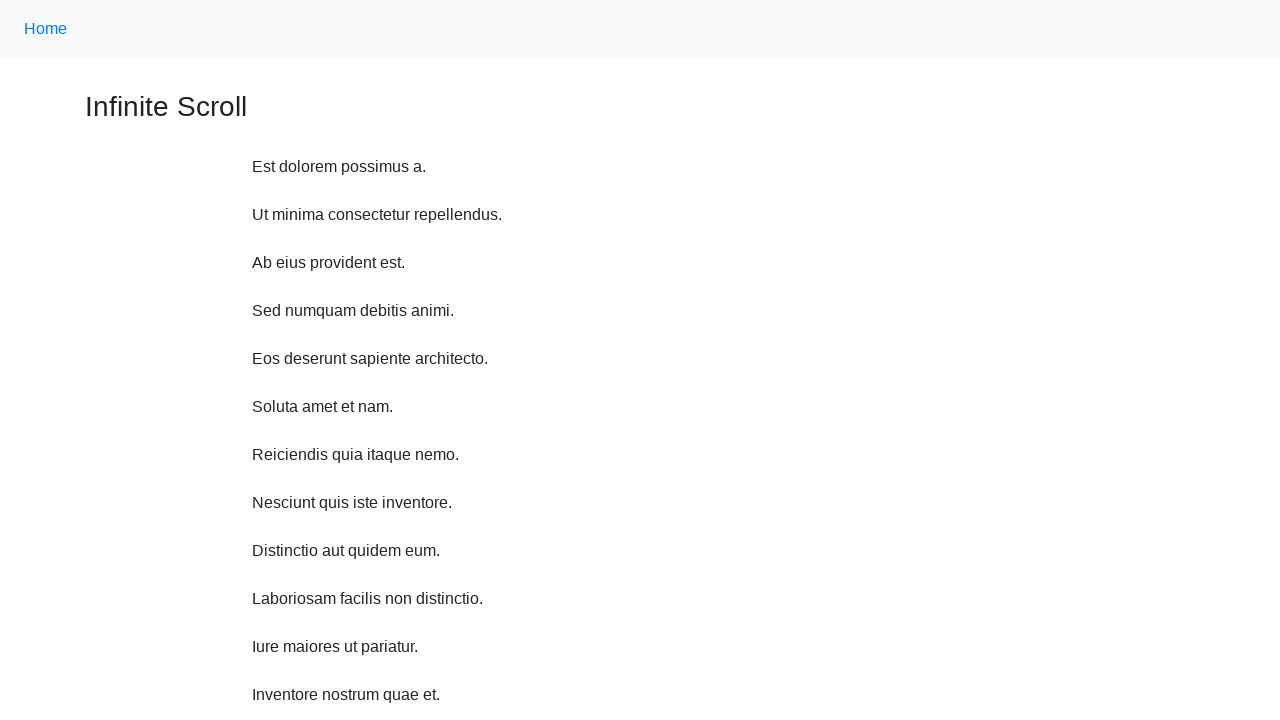

Scrolled up 750 pixels (iteration 5/10)
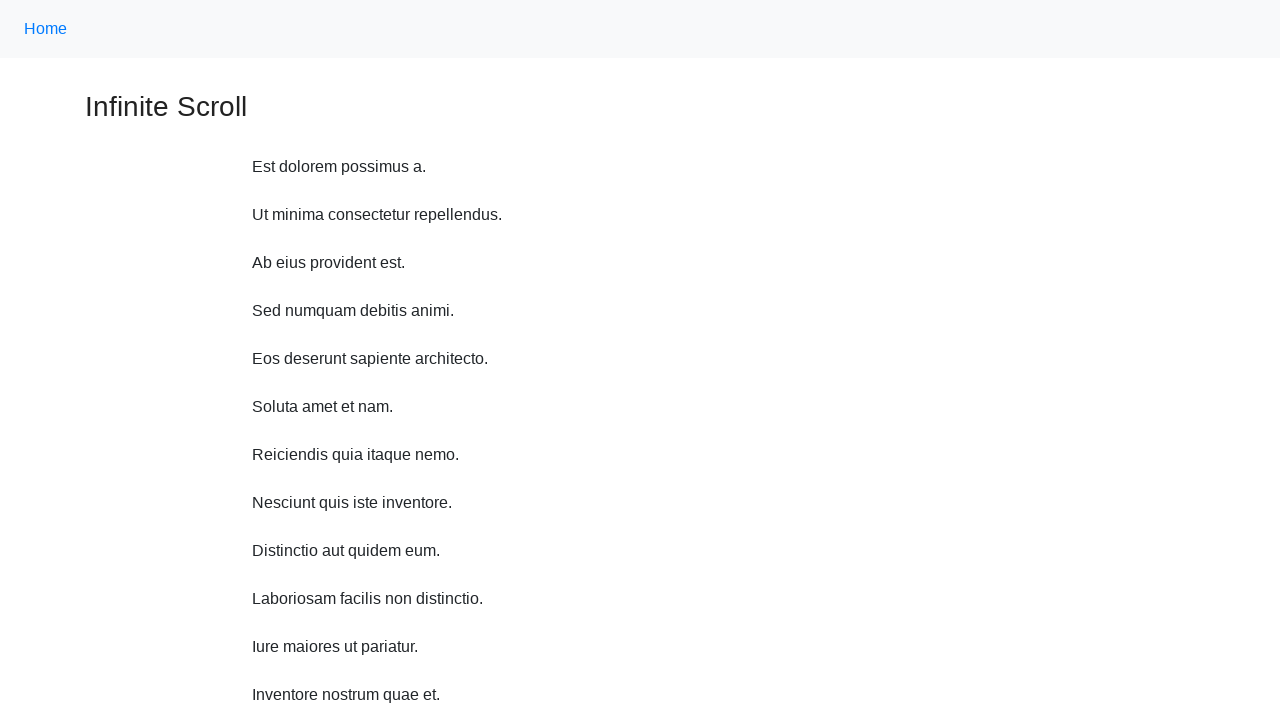

Waited 1 second after scrolling up (iteration 5/10)
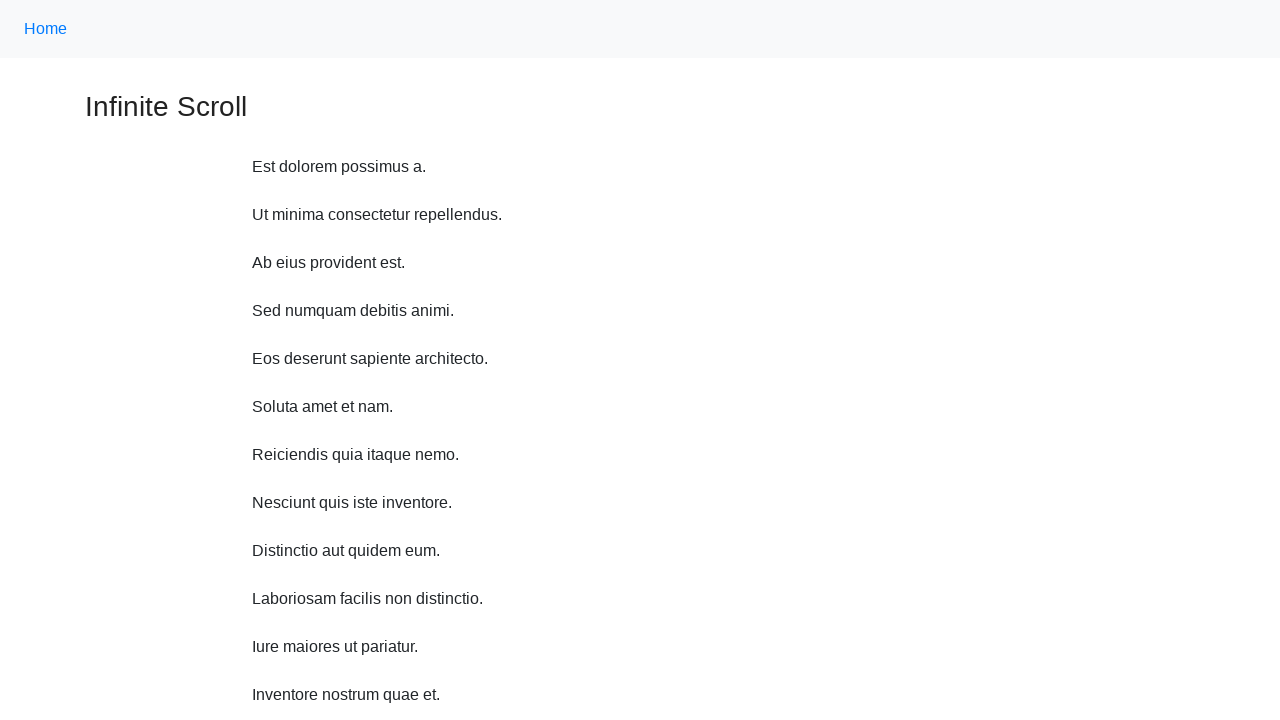

Scrolled up 750 pixels (iteration 6/10)
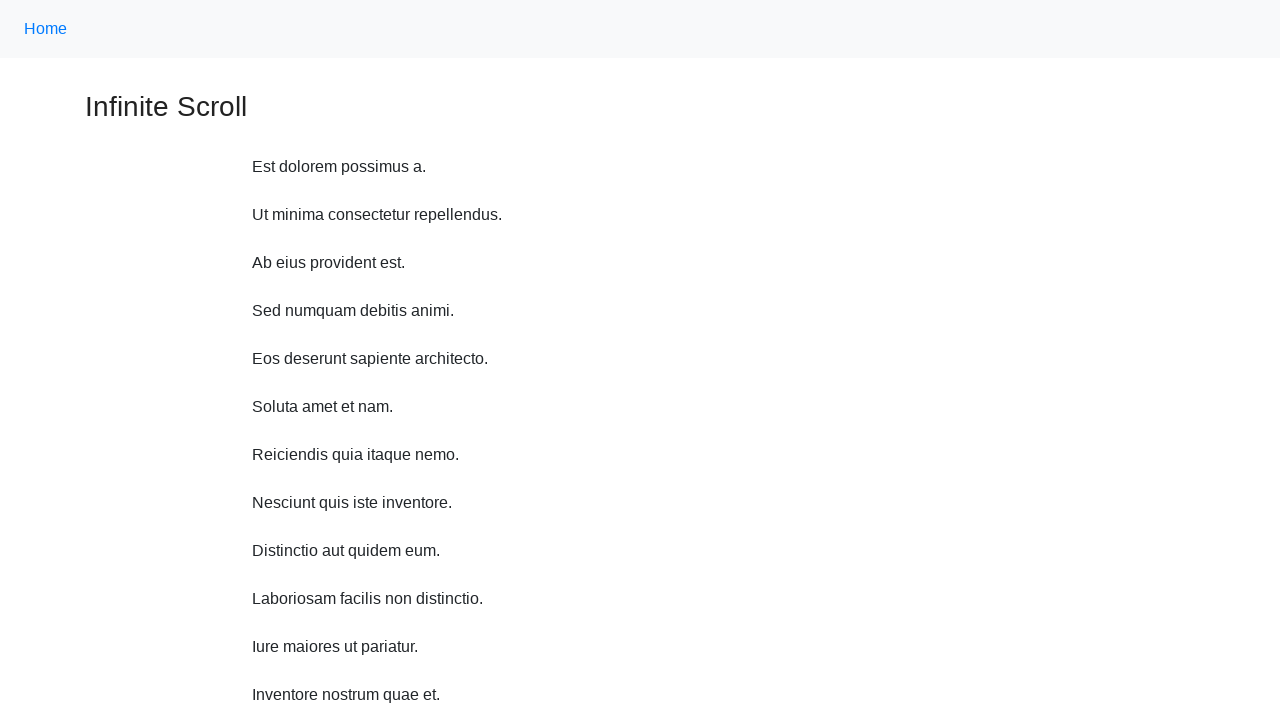

Waited 1 second after scrolling up (iteration 6/10)
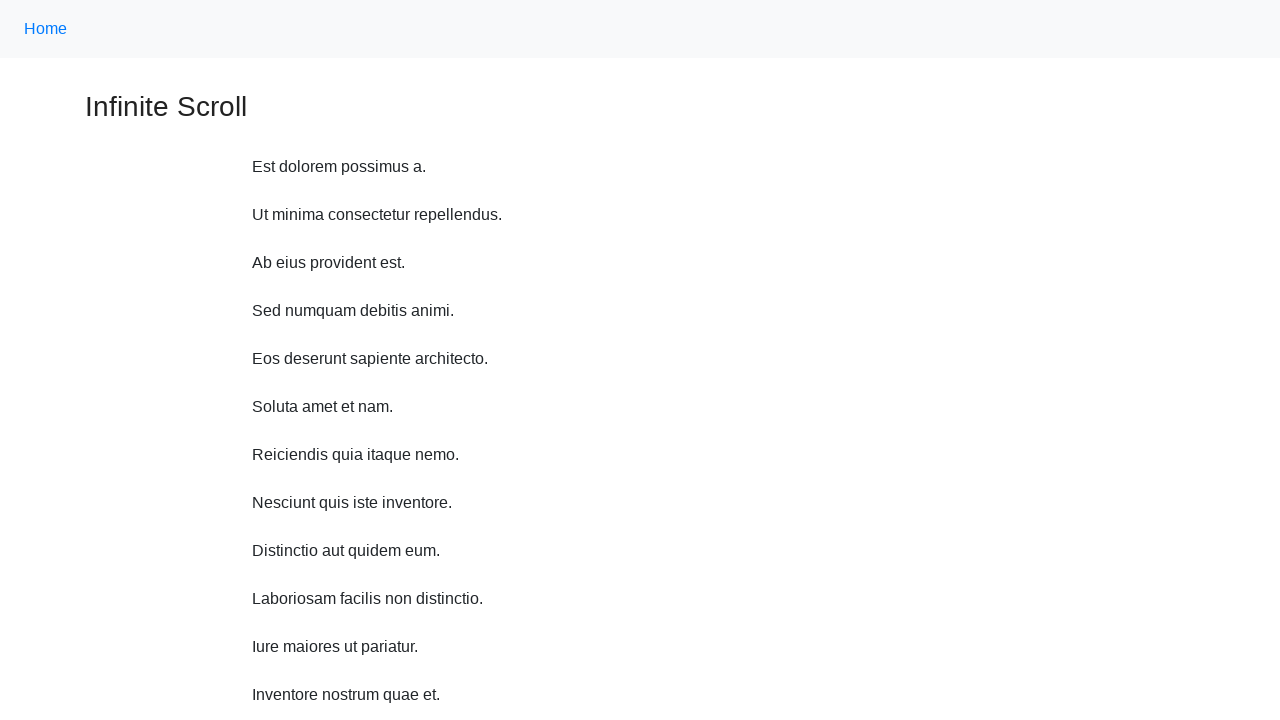

Scrolled up 750 pixels (iteration 7/10)
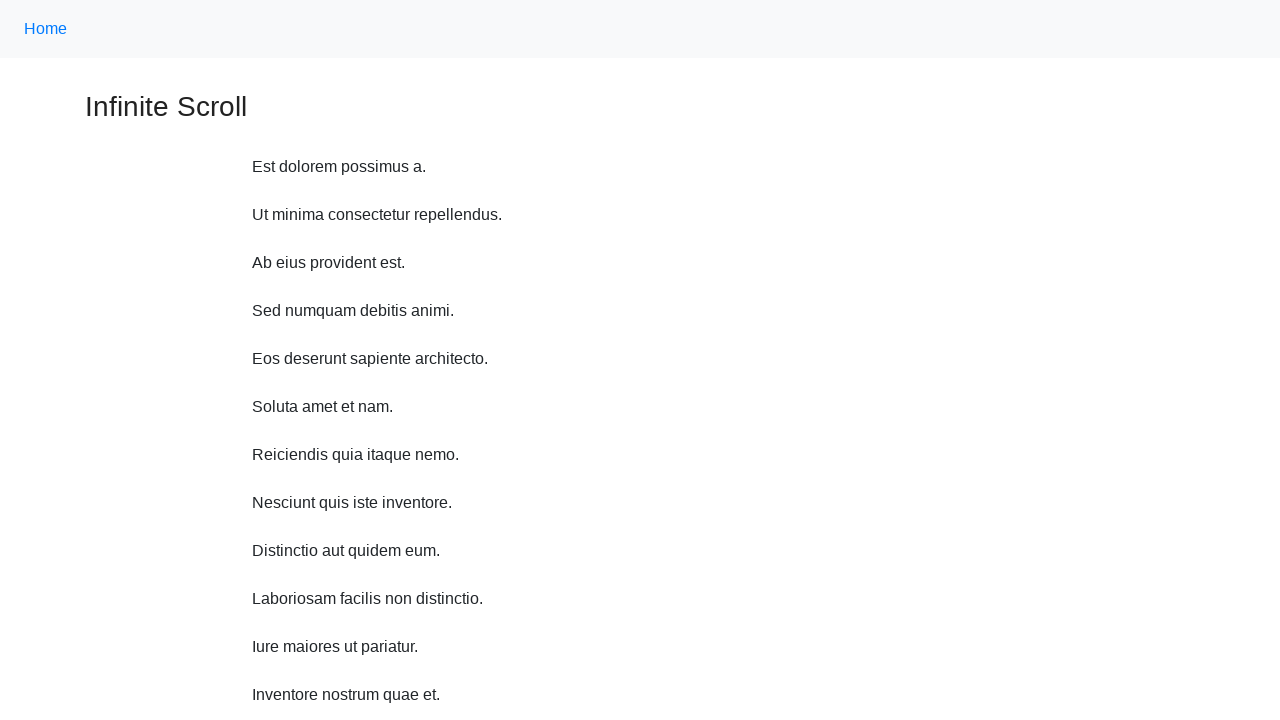

Waited 1 second after scrolling up (iteration 7/10)
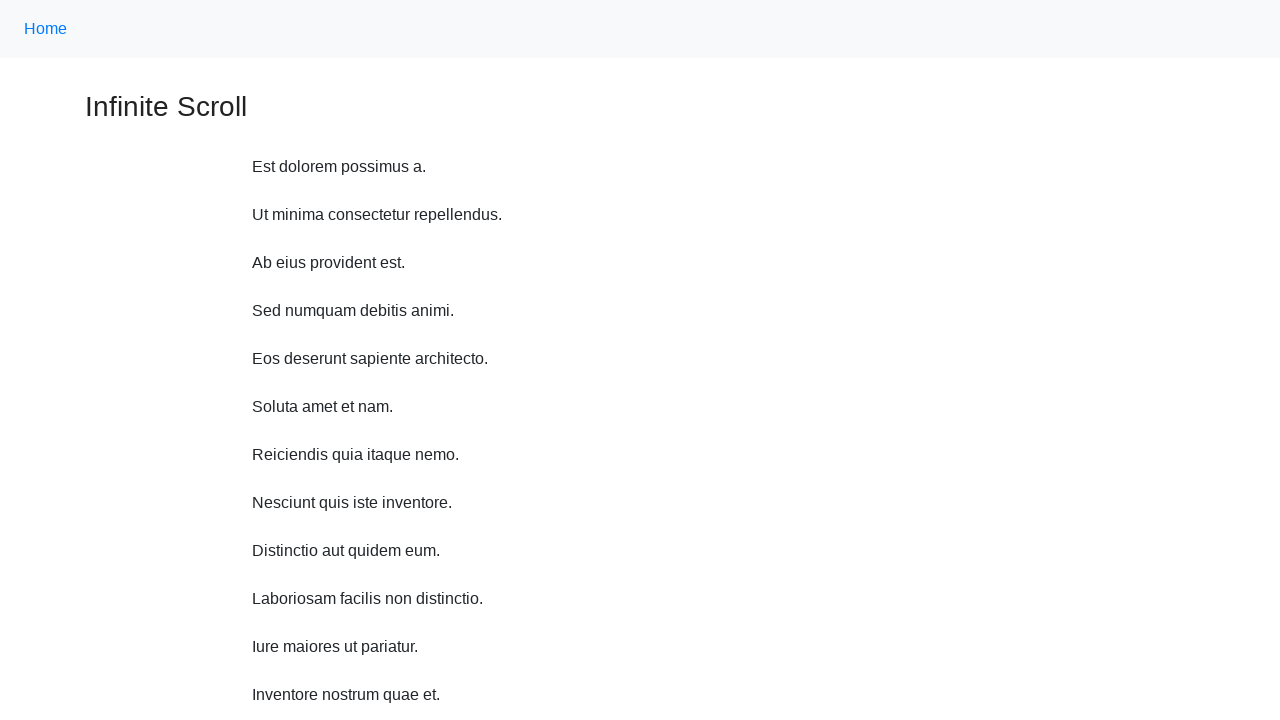

Scrolled up 750 pixels (iteration 8/10)
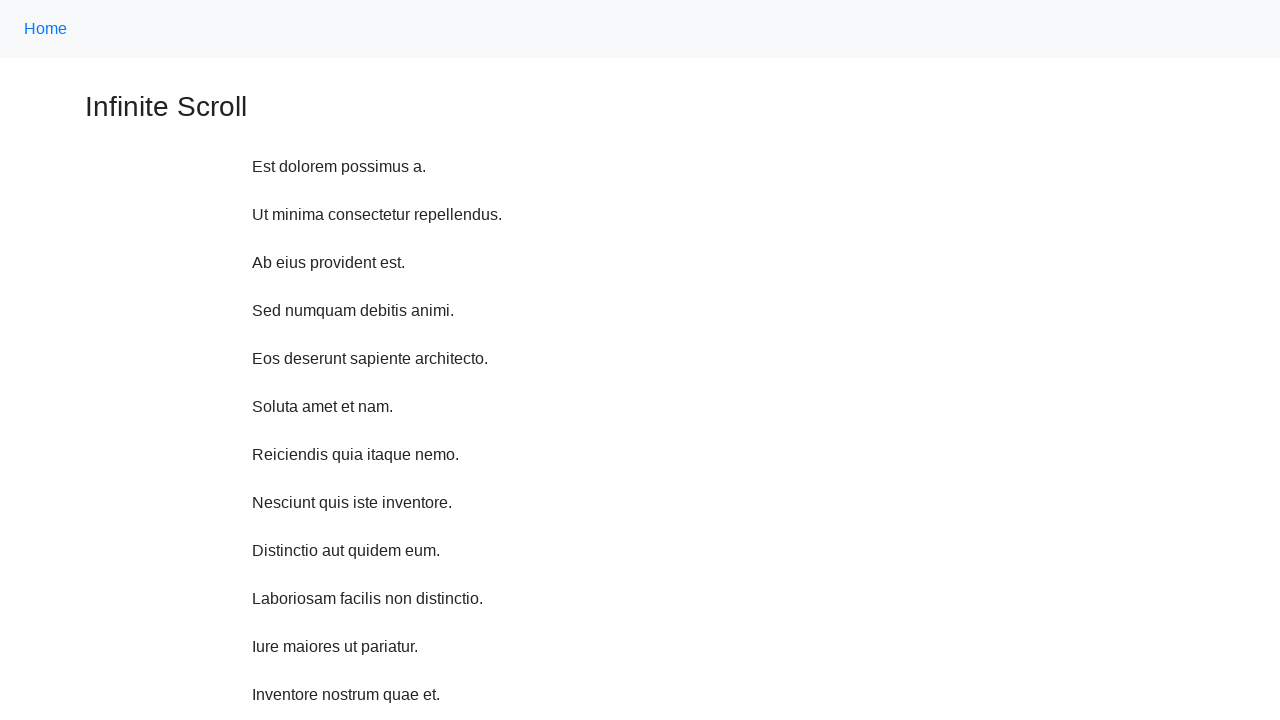

Waited 1 second after scrolling up (iteration 8/10)
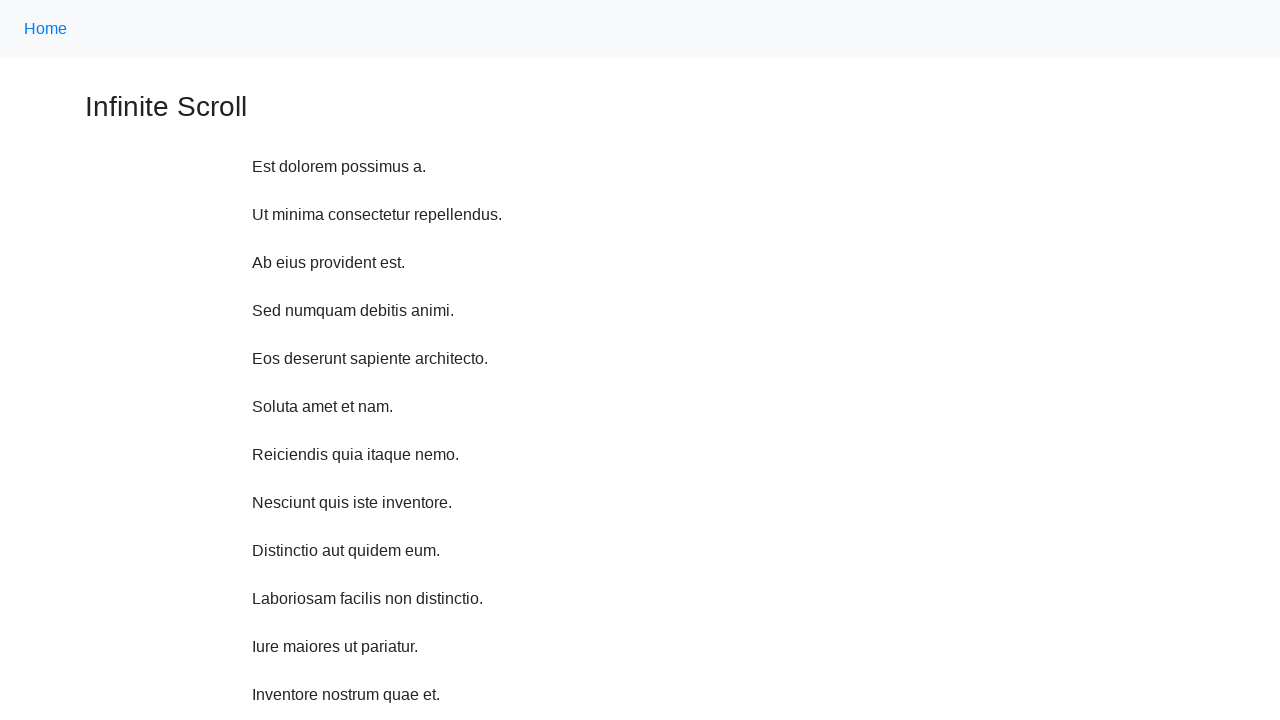

Scrolled up 750 pixels (iteration 9/10)
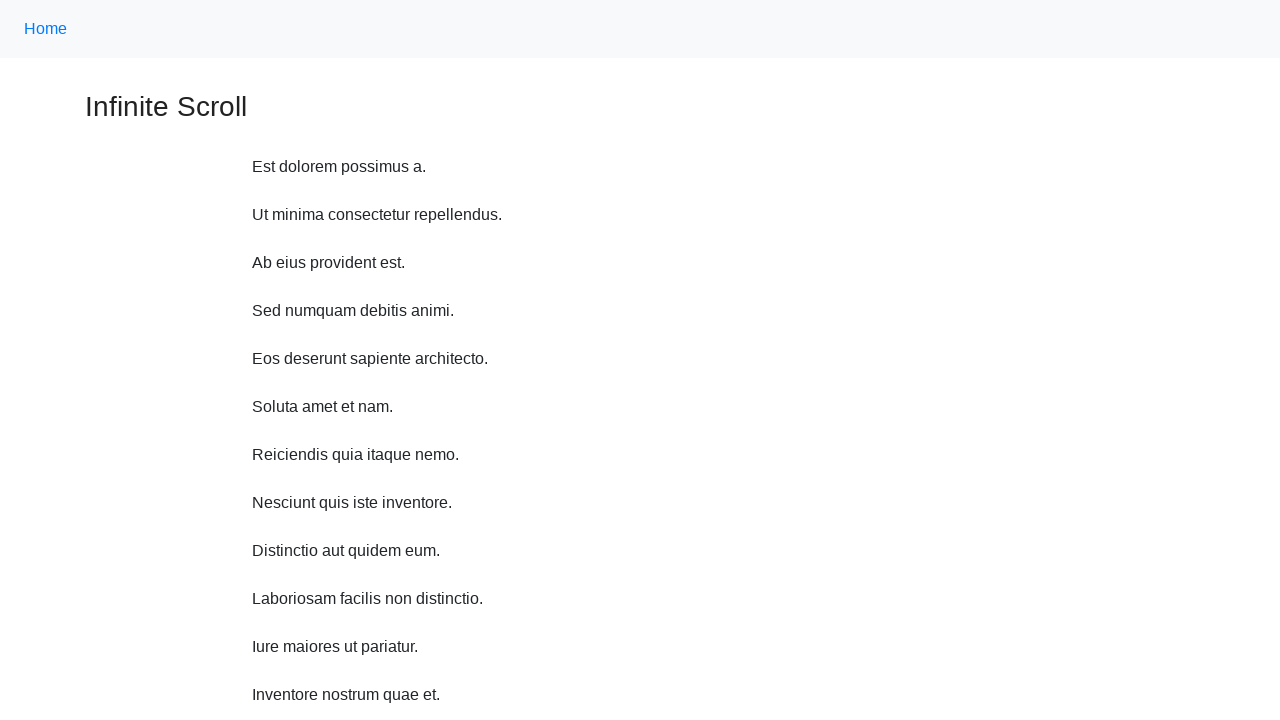

Waited 1 second after scrolling up (iteration 9/10)
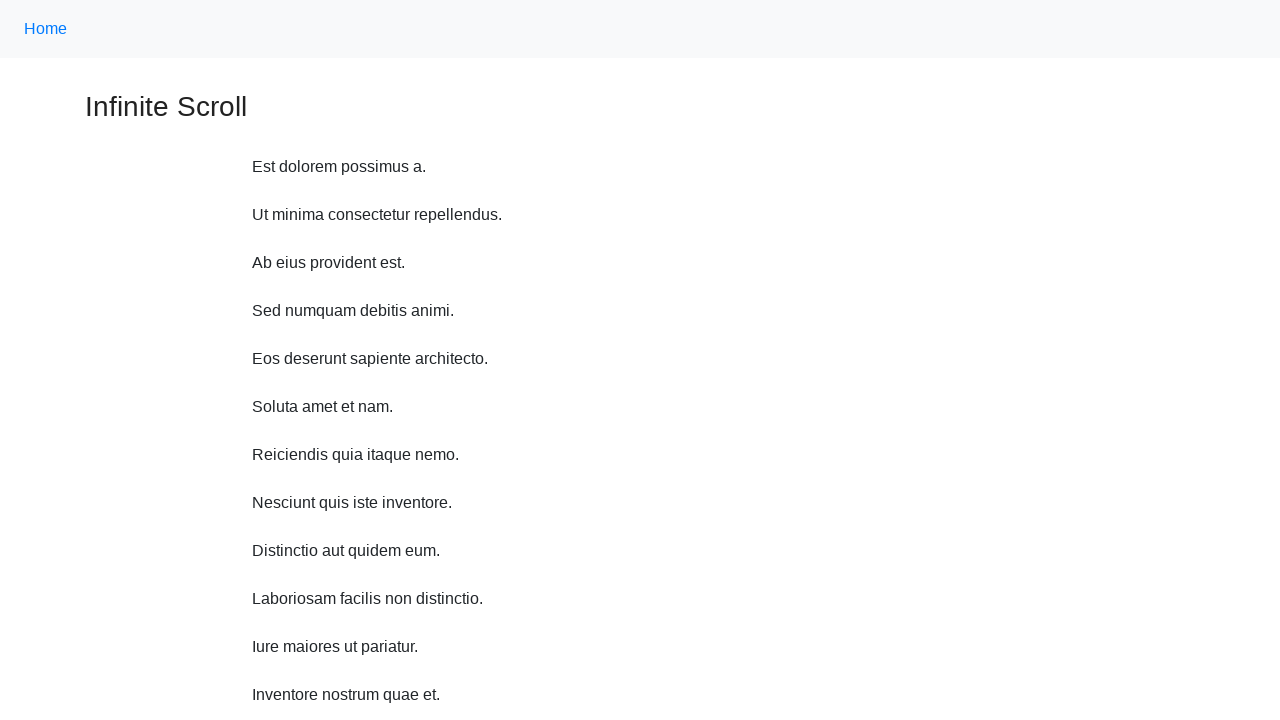

Scrolled up 750 pixels (iteration 10/10)
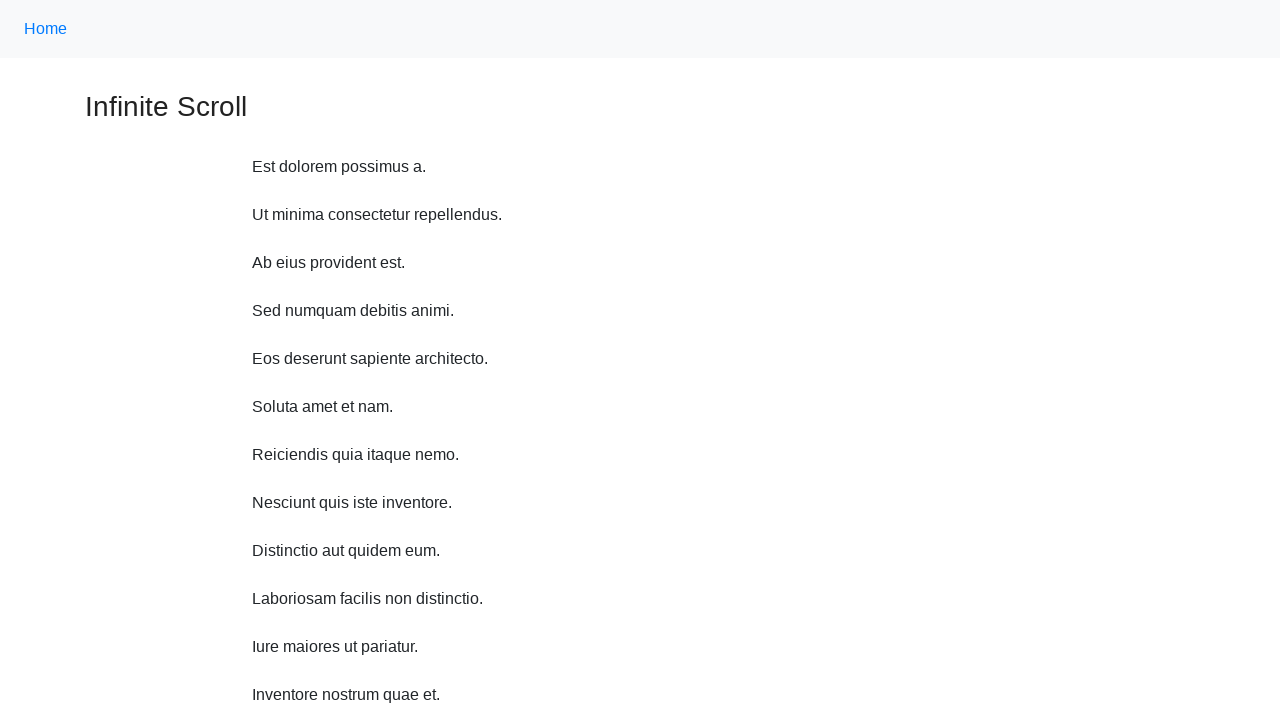

Waited 1 second after scrolling up (iteration 10/10)
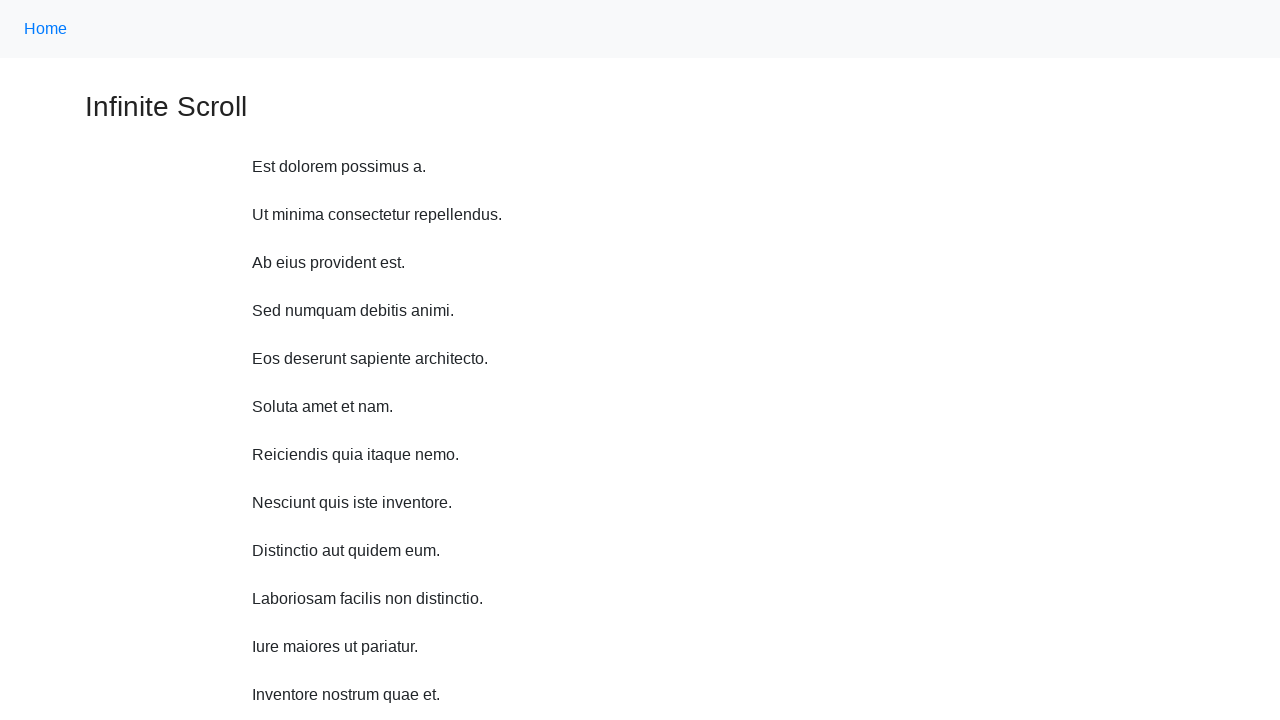

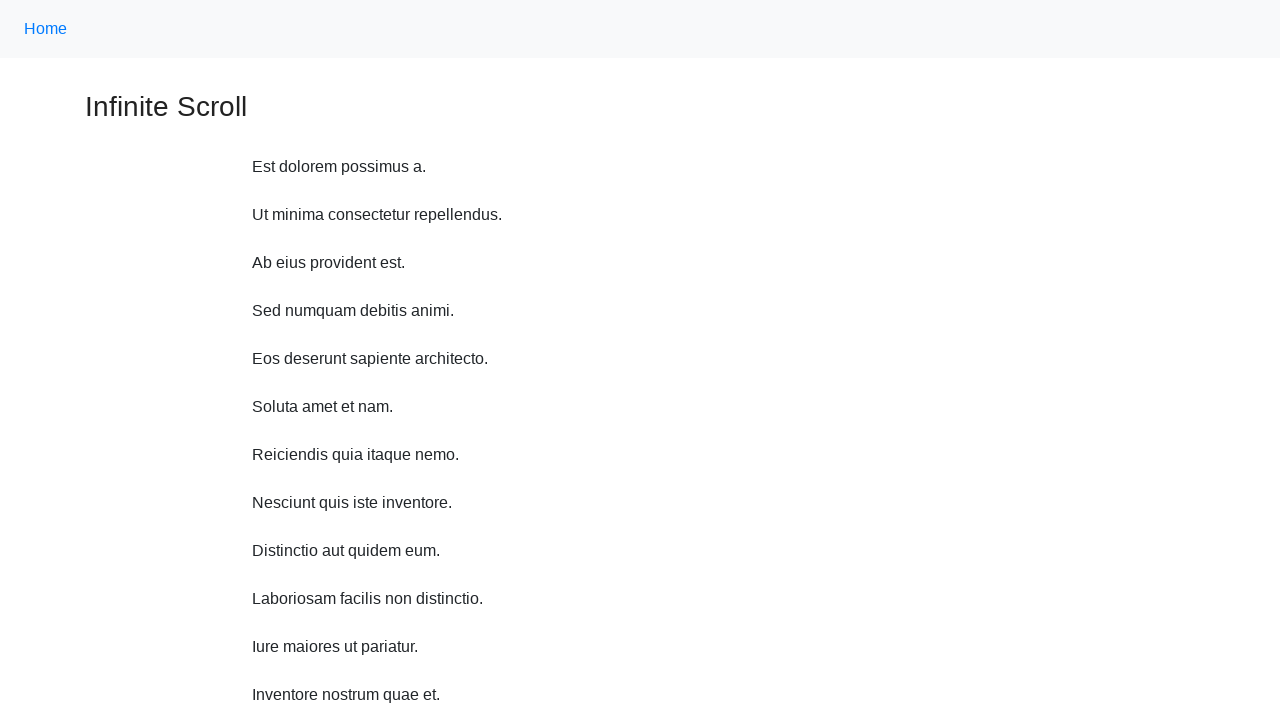